Tests navigation through different credit card brands by clicking on the card brands dropdown and iterating through brand links

Starting URL: https://creditcards.chase.com/all-credit-cards?jp_ltg=chsecate_allcards&CELL=6TKV

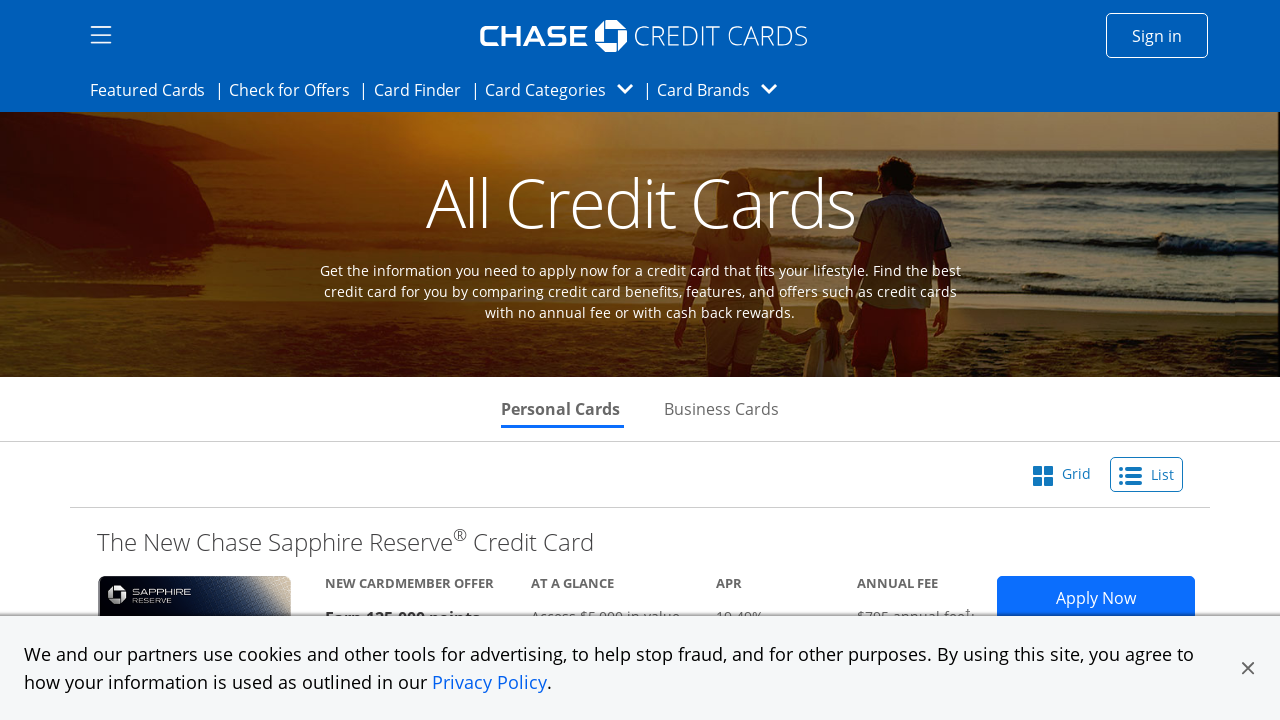

Navigated to Chase credit cards all cards page
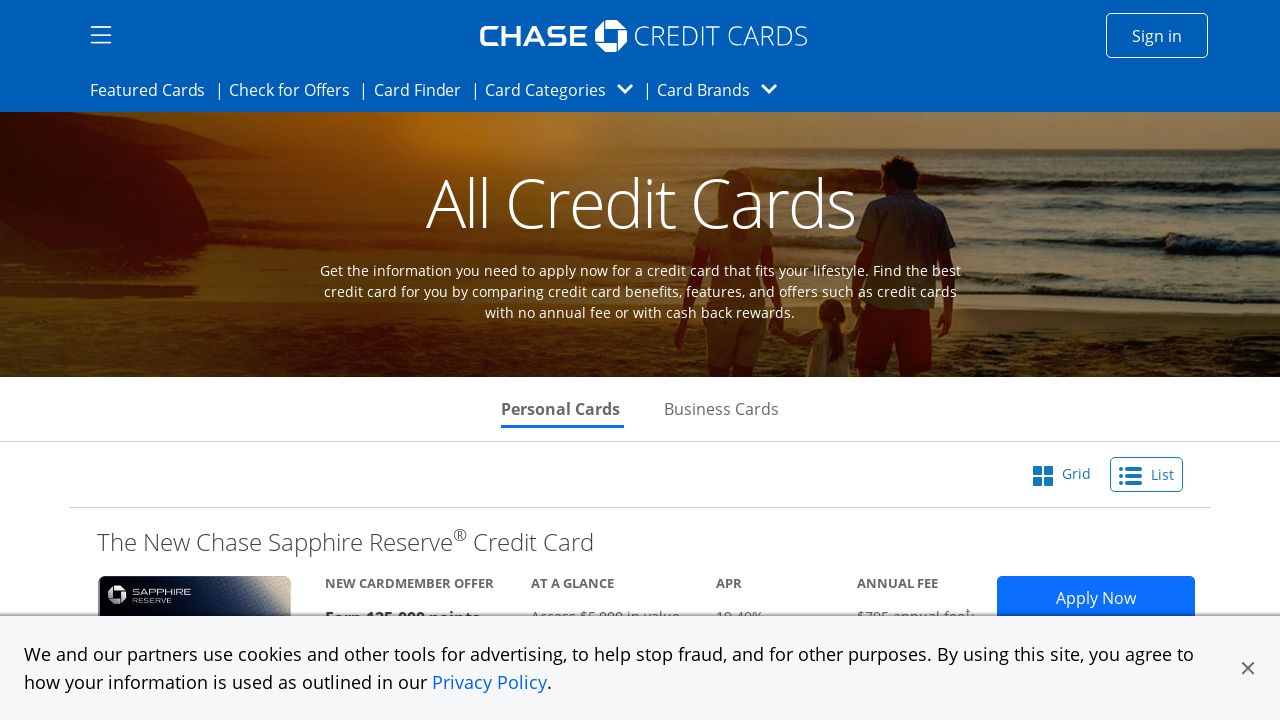

Located card brands dropdowns
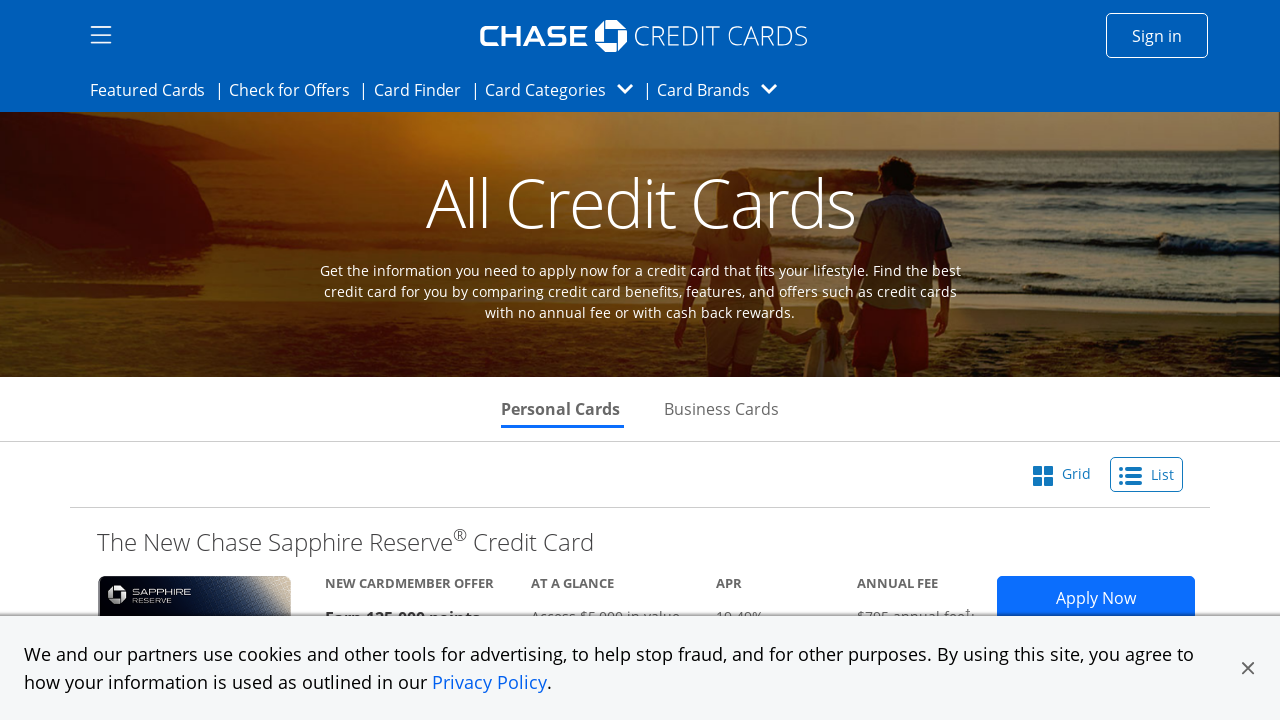

Waited 2000ms for dropdown to open
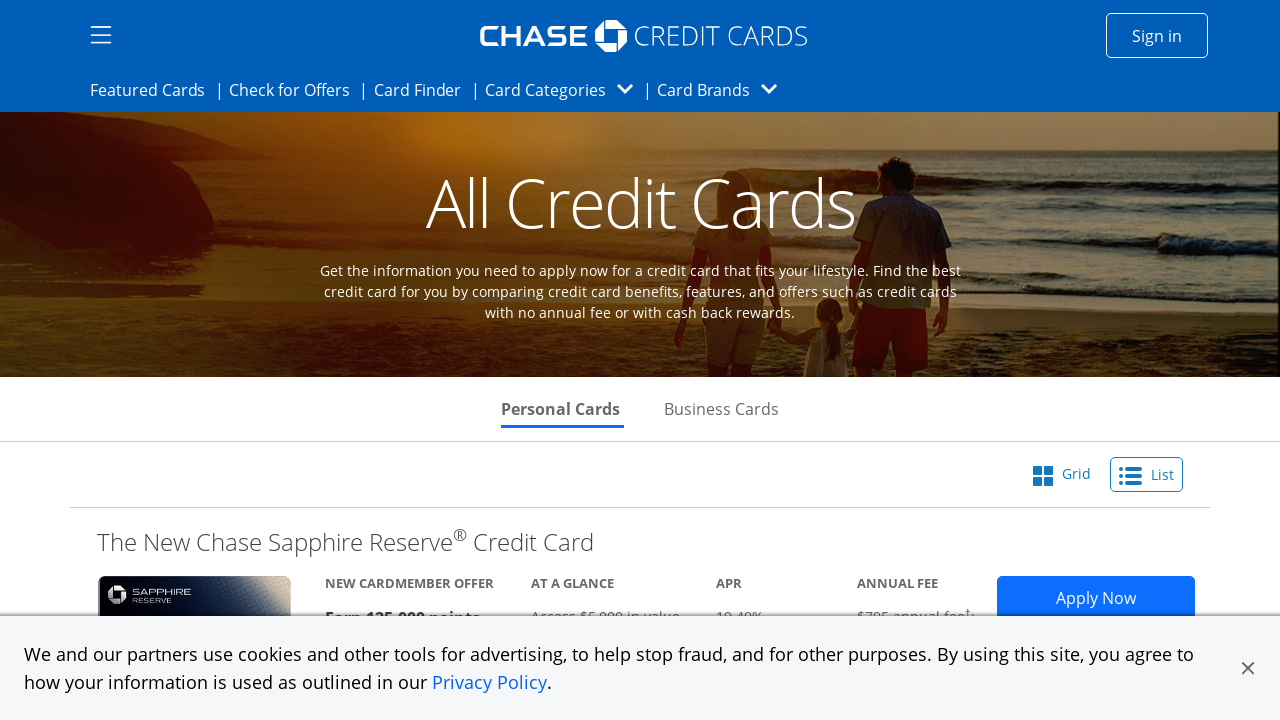

Located brand links, found 0 items
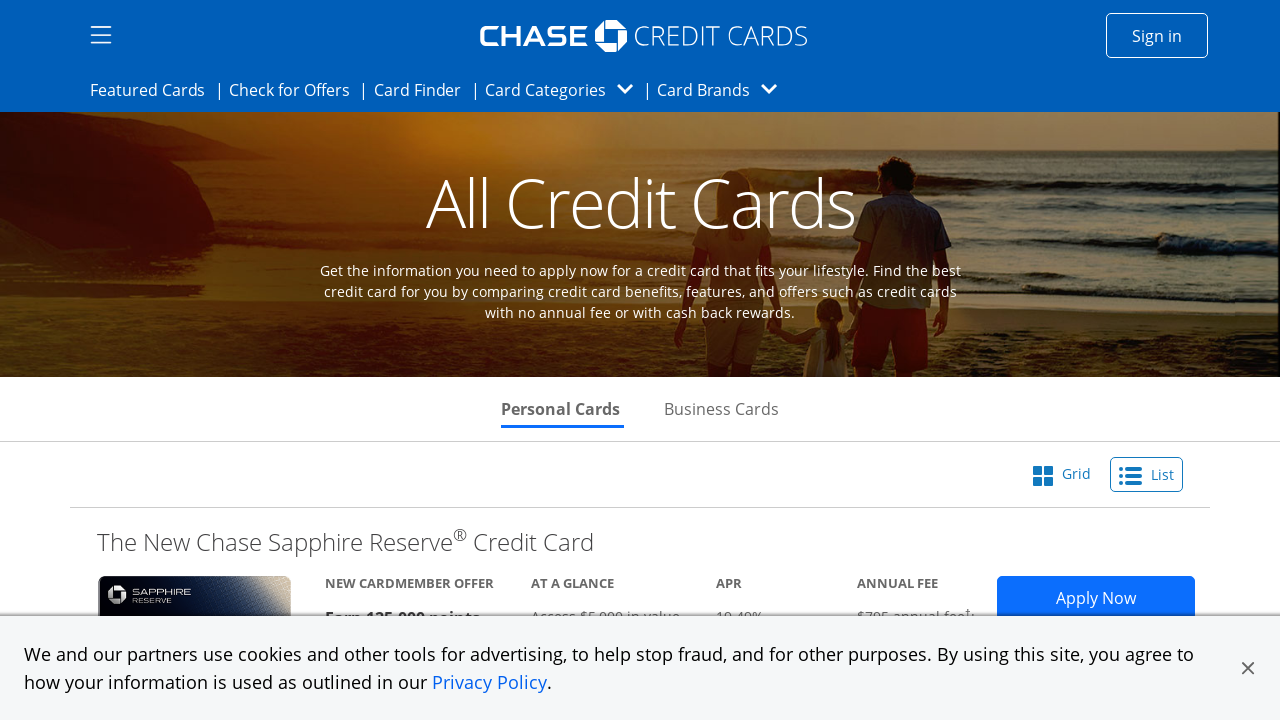

Waited 2000ms for brand page to load
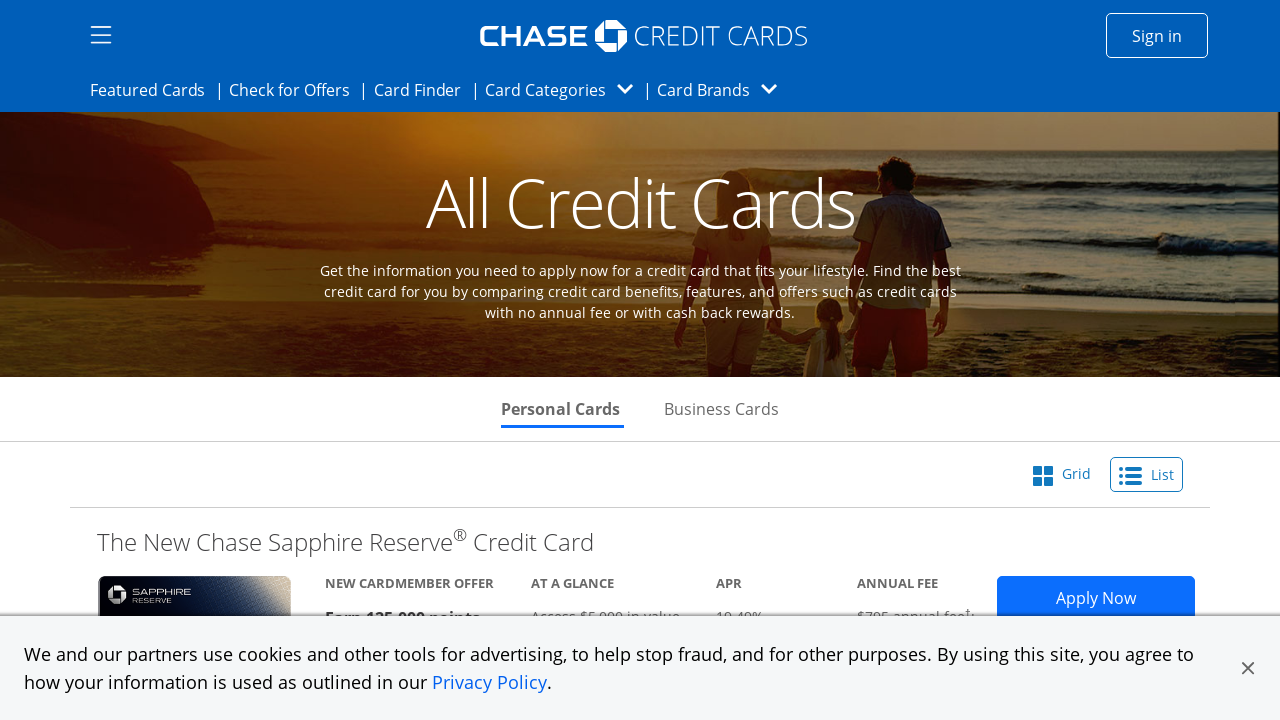

Navigated to Chase credit cards all cards page
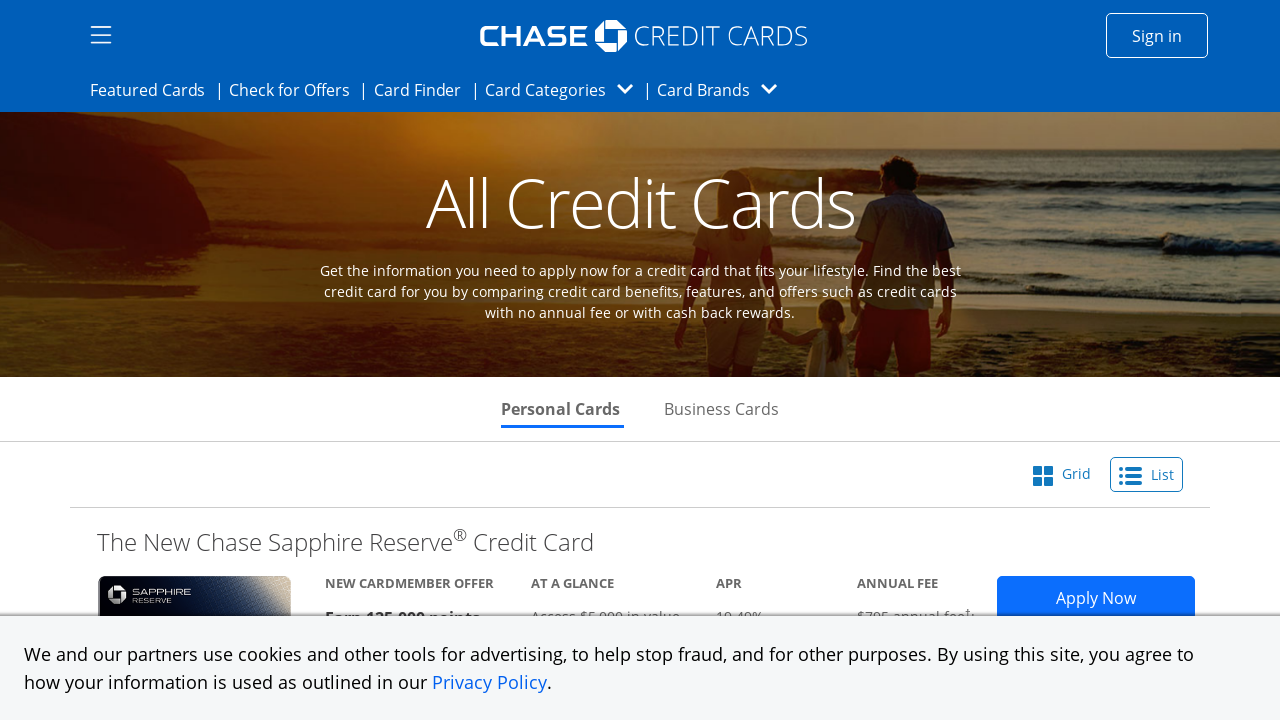

Located card brands dropdowns
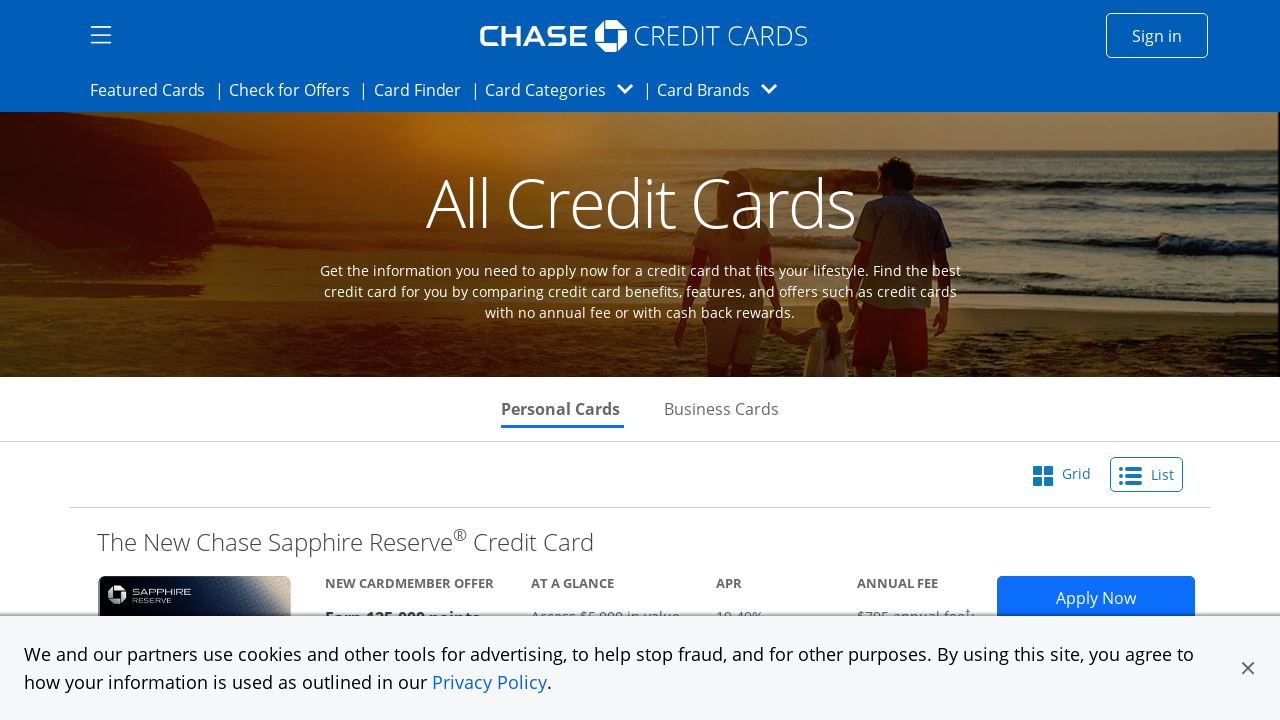

Waited 2000ms for dropdown to open
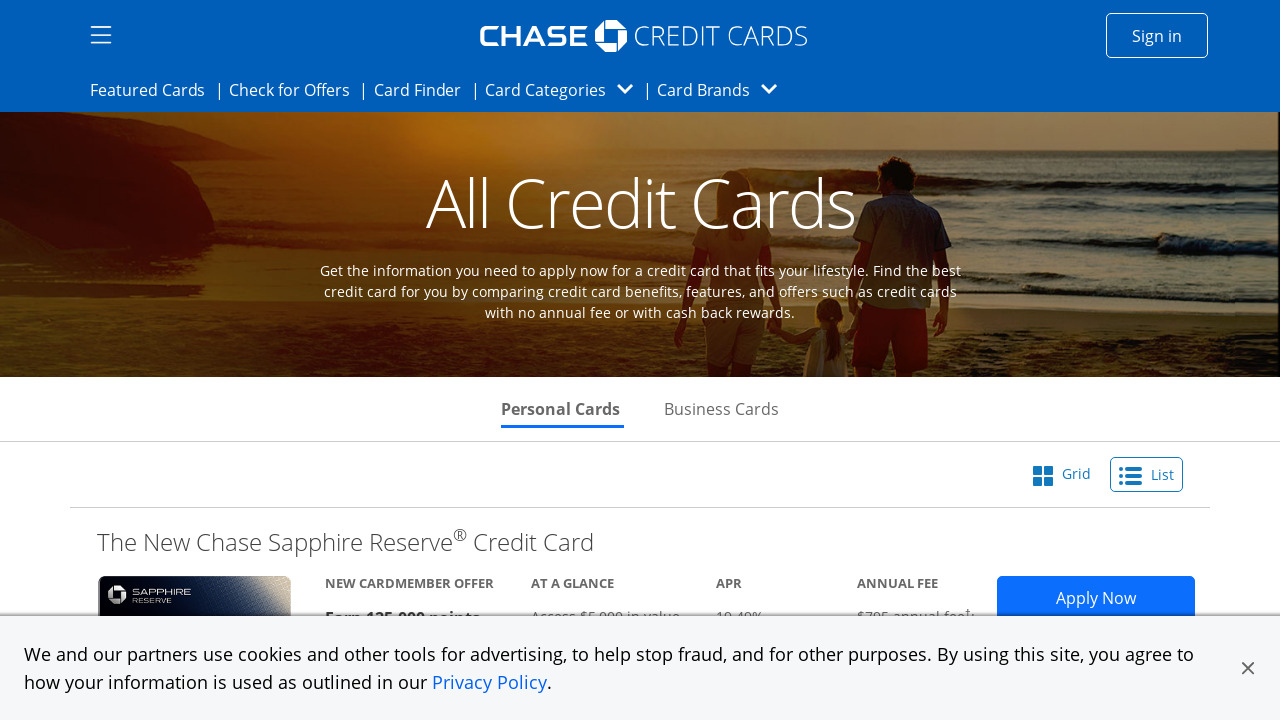

Located brand links, found 0 items
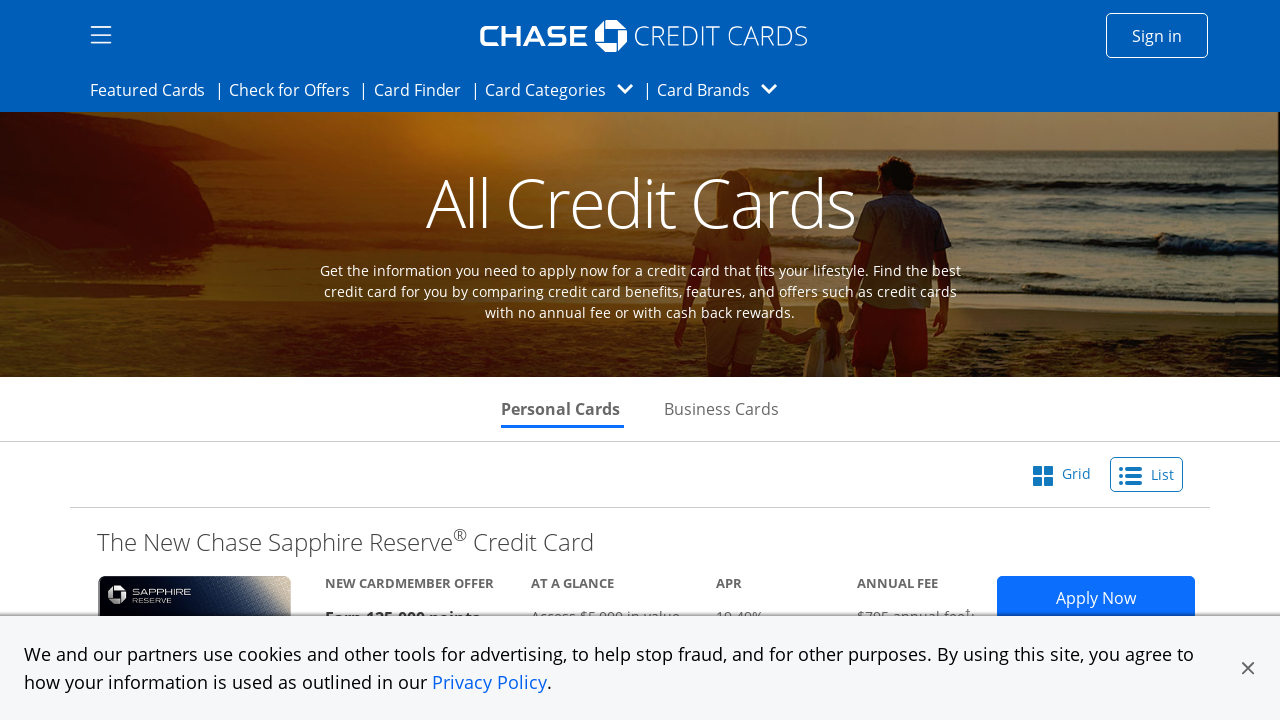

Waited 2000ms for brand page to load
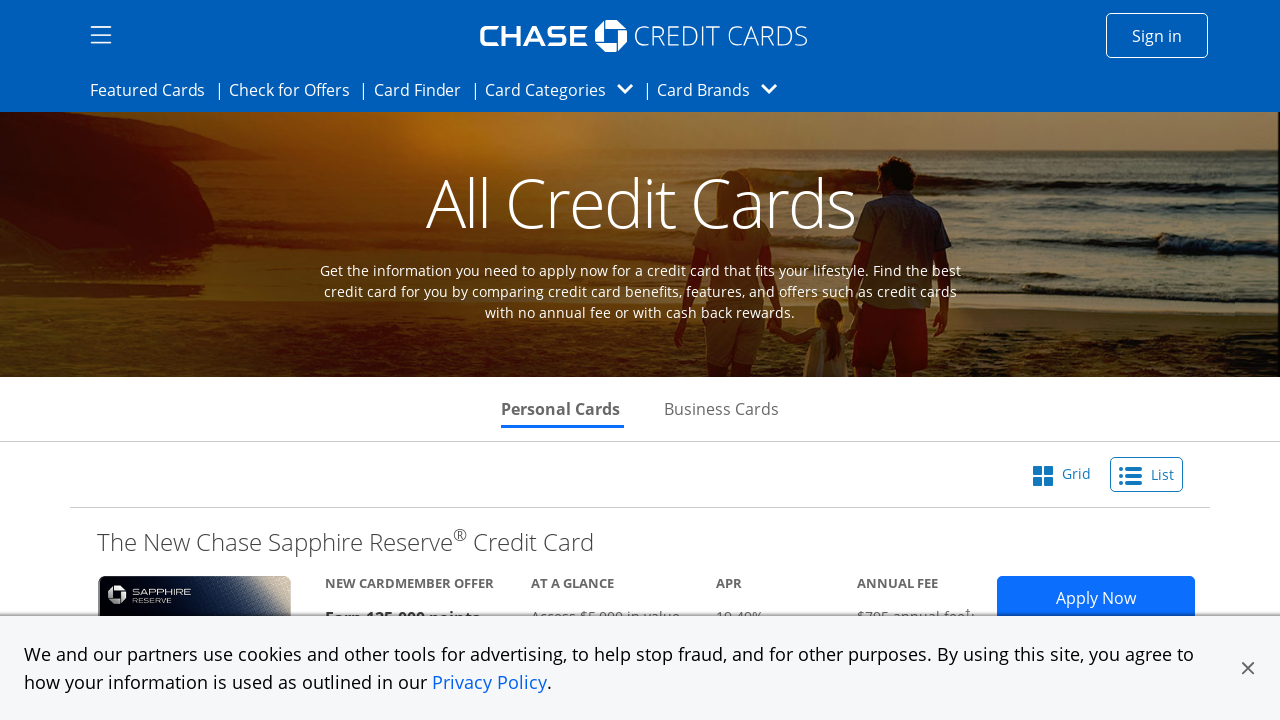

Navigated to Chase credit cards all cards page
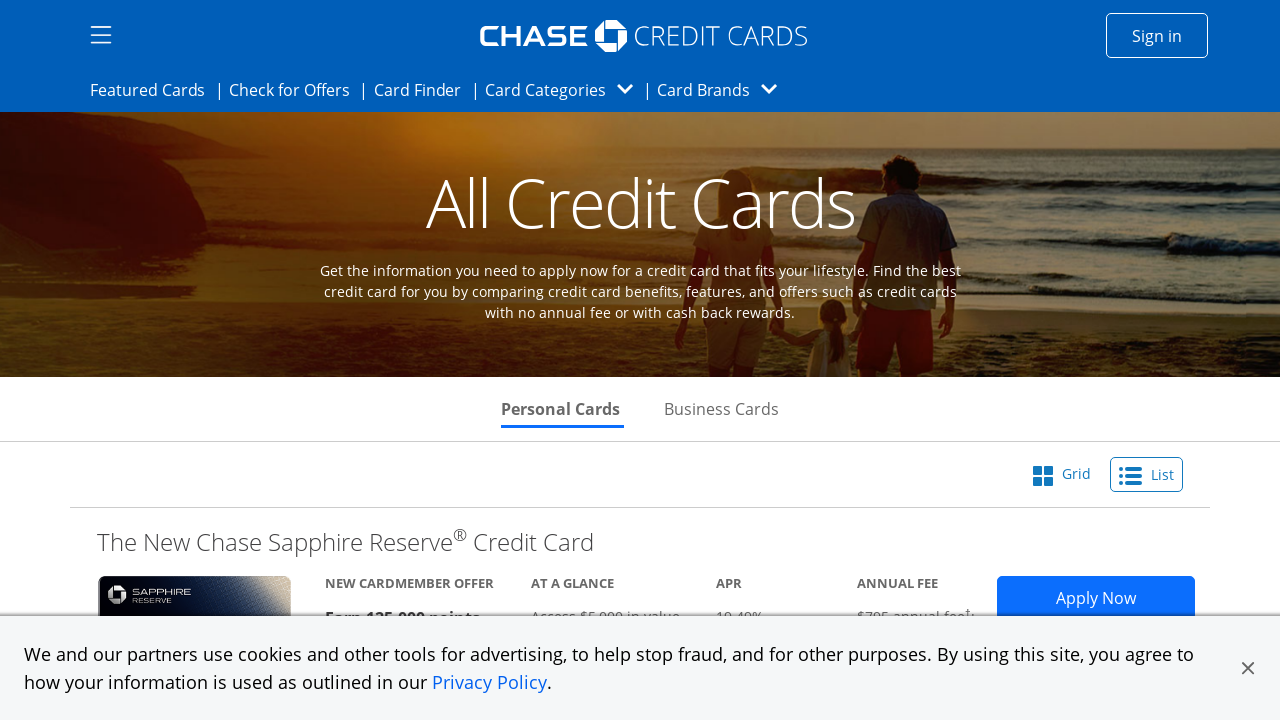

Located card brands dropdowns
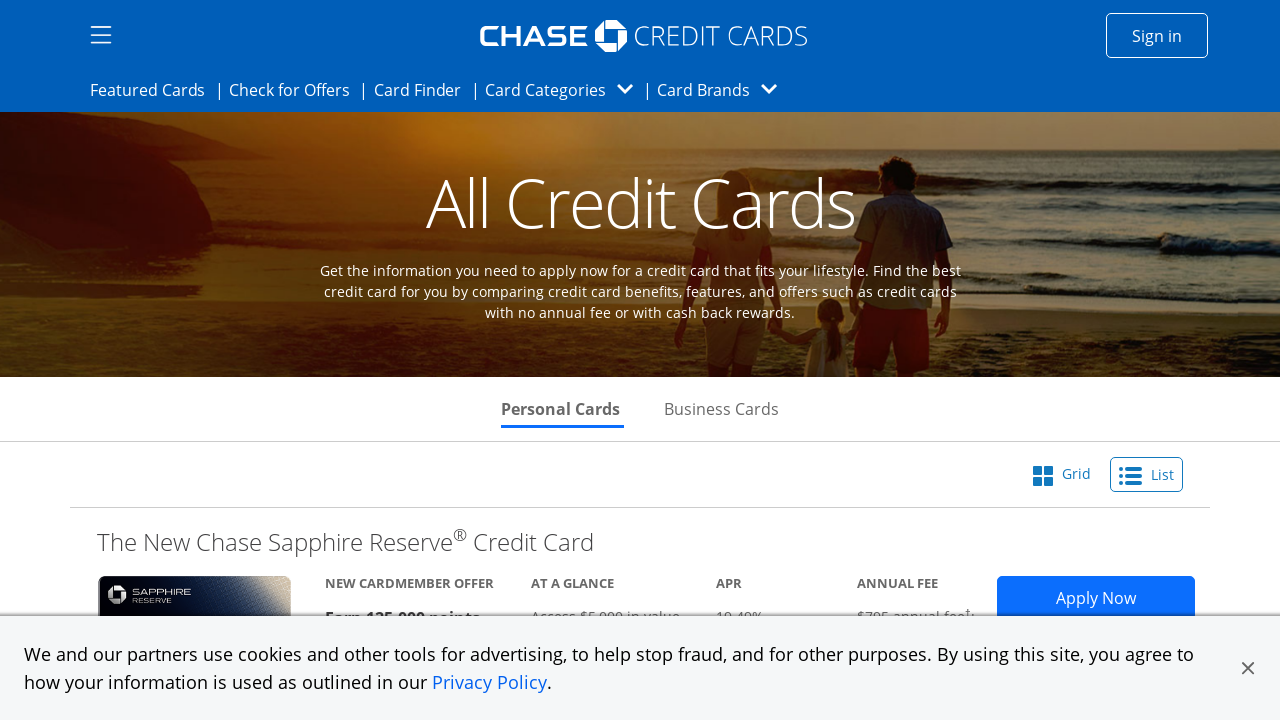

Waited 2000ms for dropdown to open
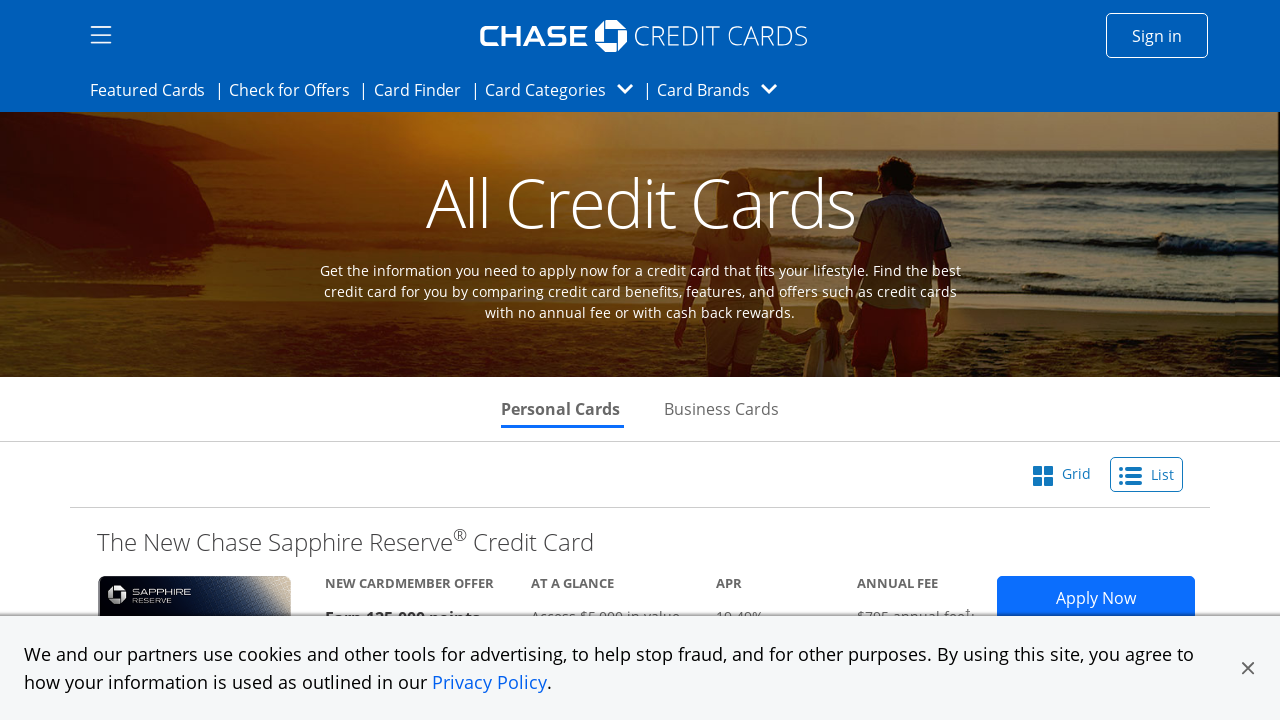

Located brand links, found 0 items
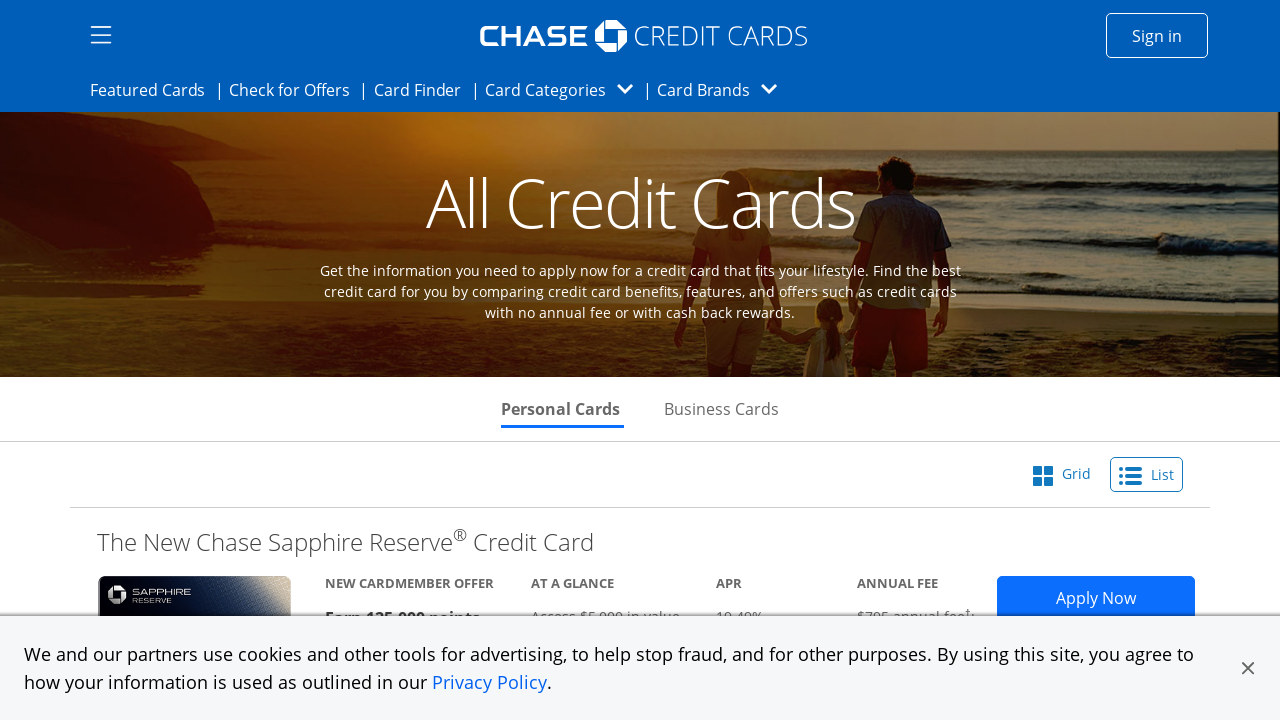

Waited 2000ms for brand page to load
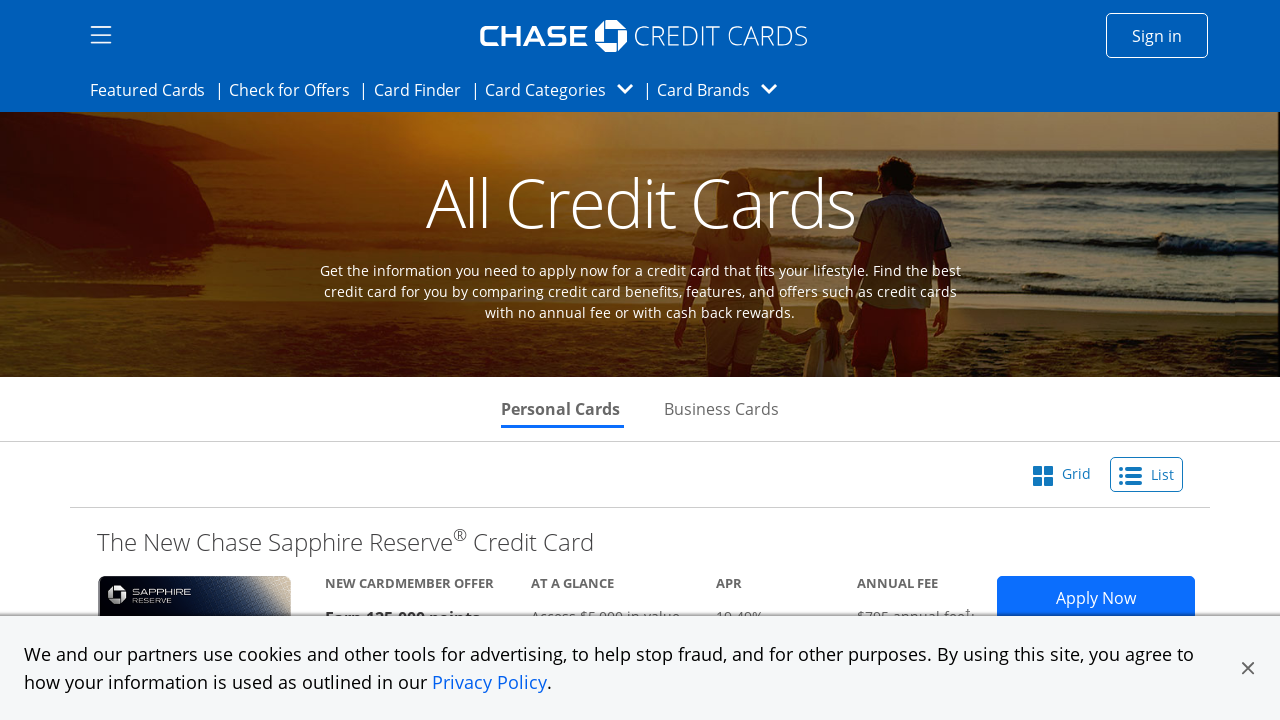

Navigated to Chase credit cards all cards page
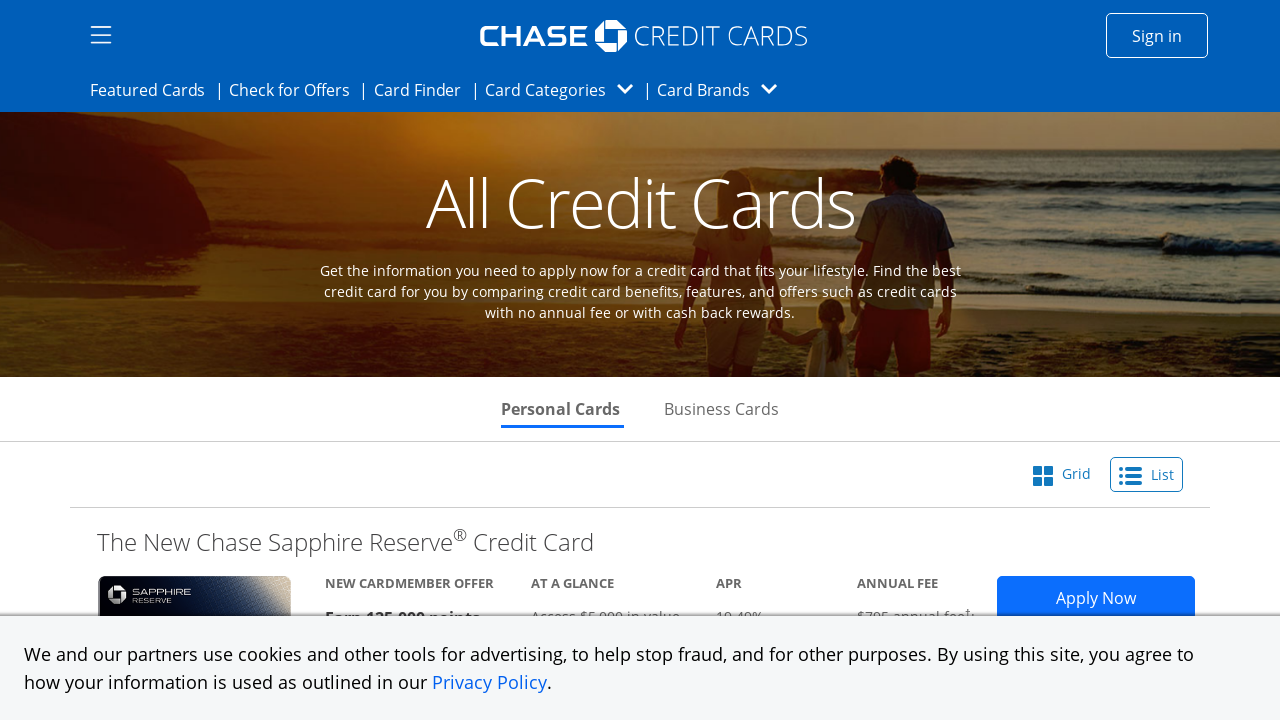

Located card brands dropdowns
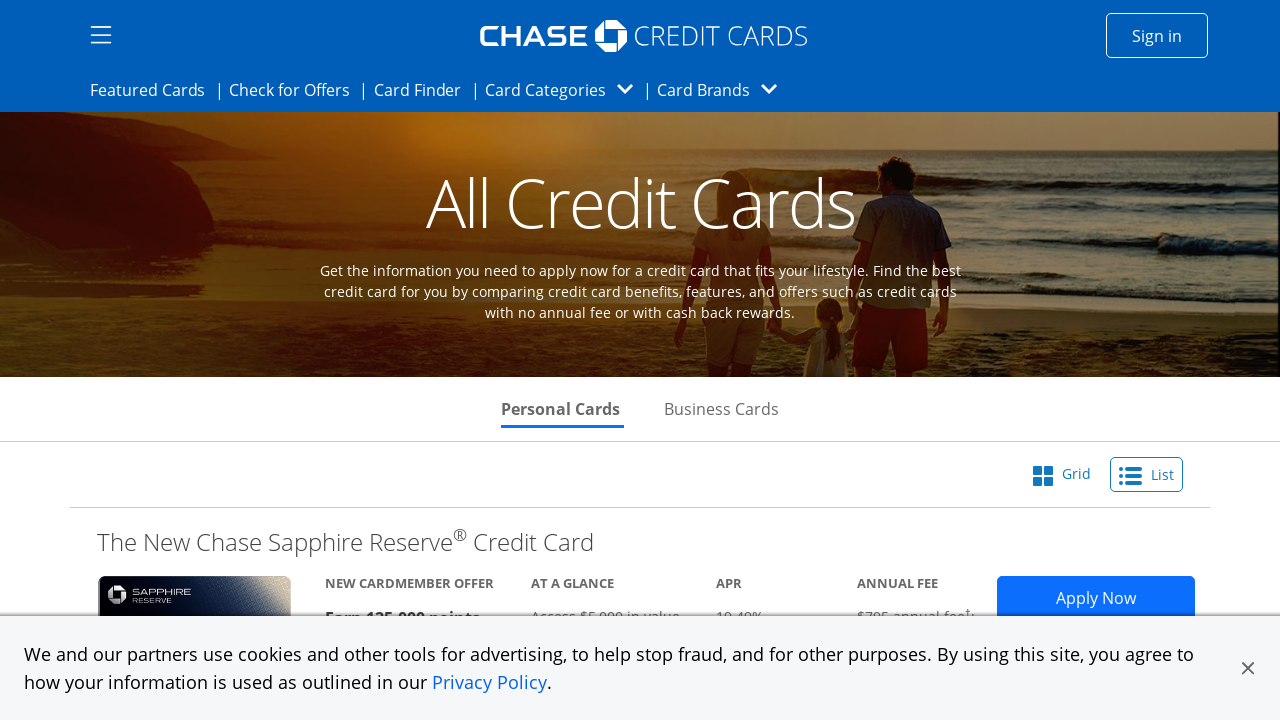

Waited 2000ms for dropdown to open
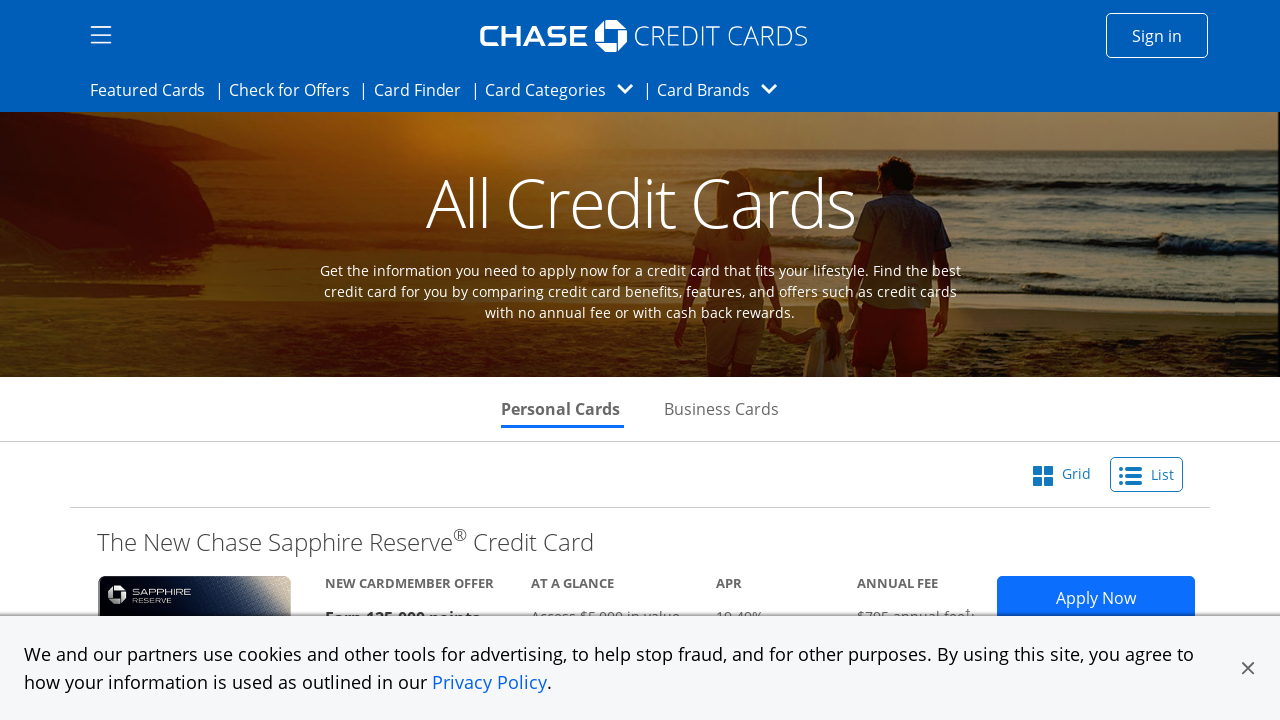

Located brand links, found 0 items
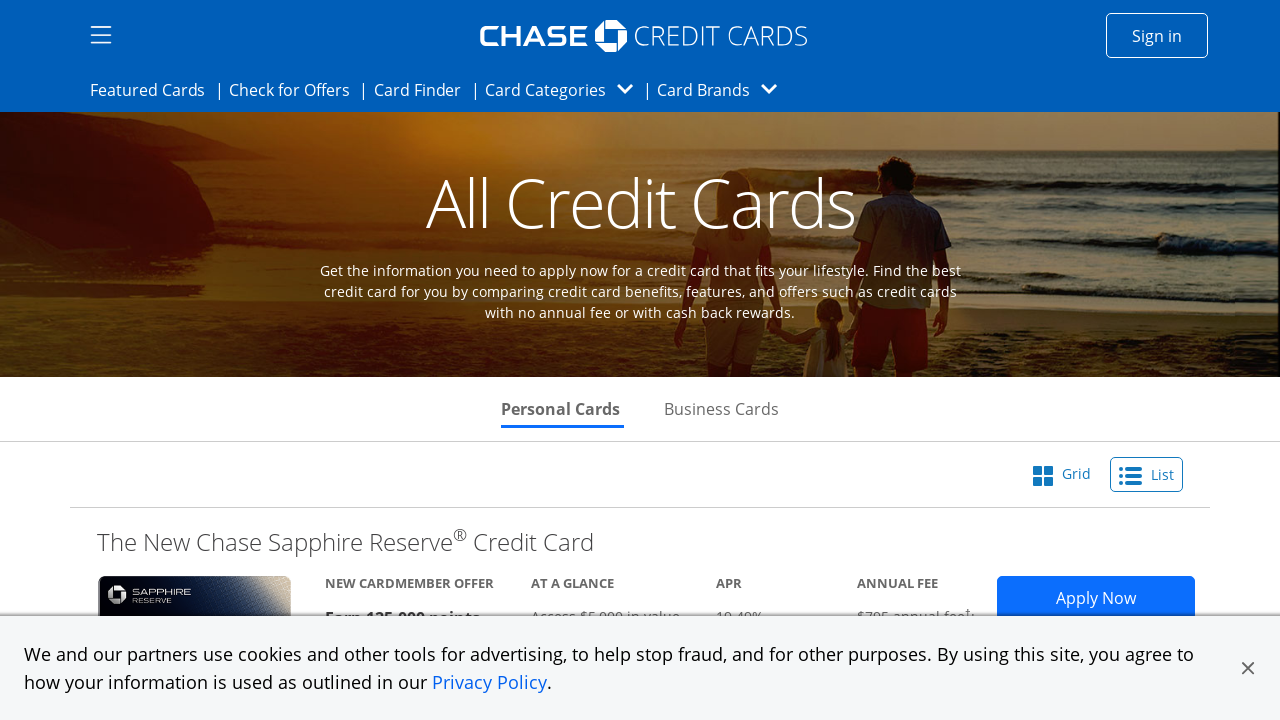

Waited 2000ms for brand page to load
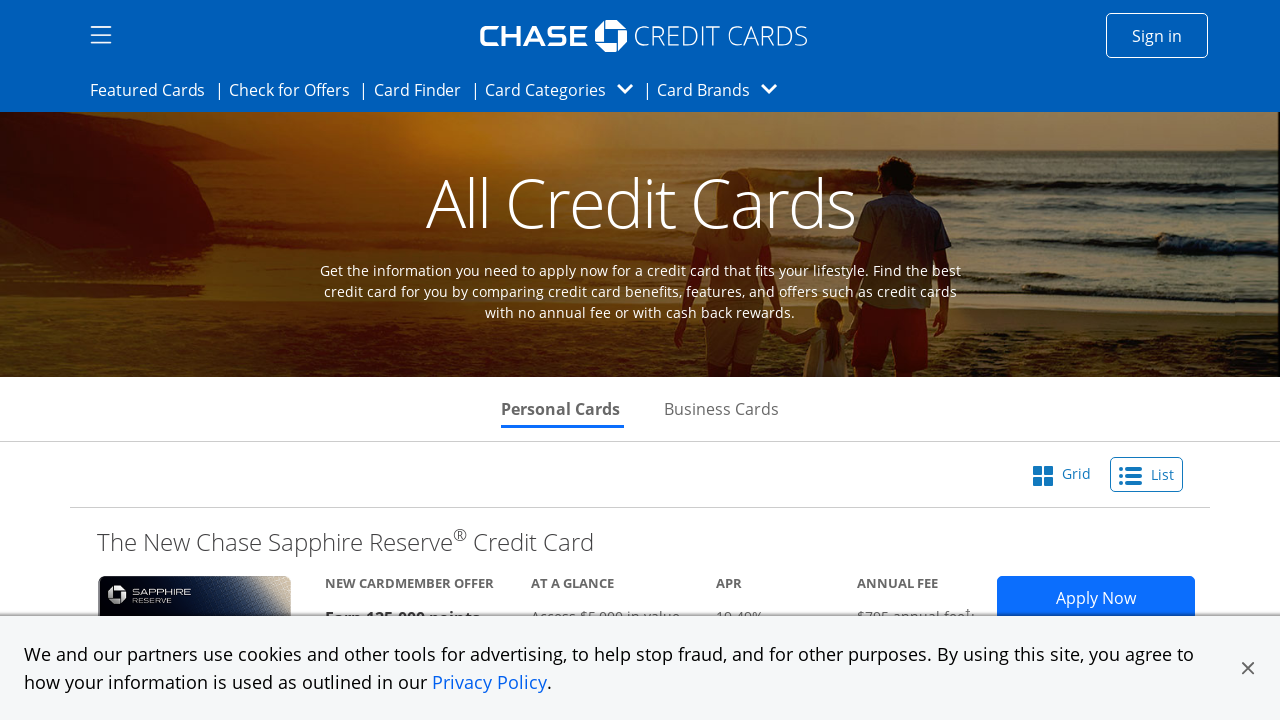

Navigated to Chase credit cards all cards page
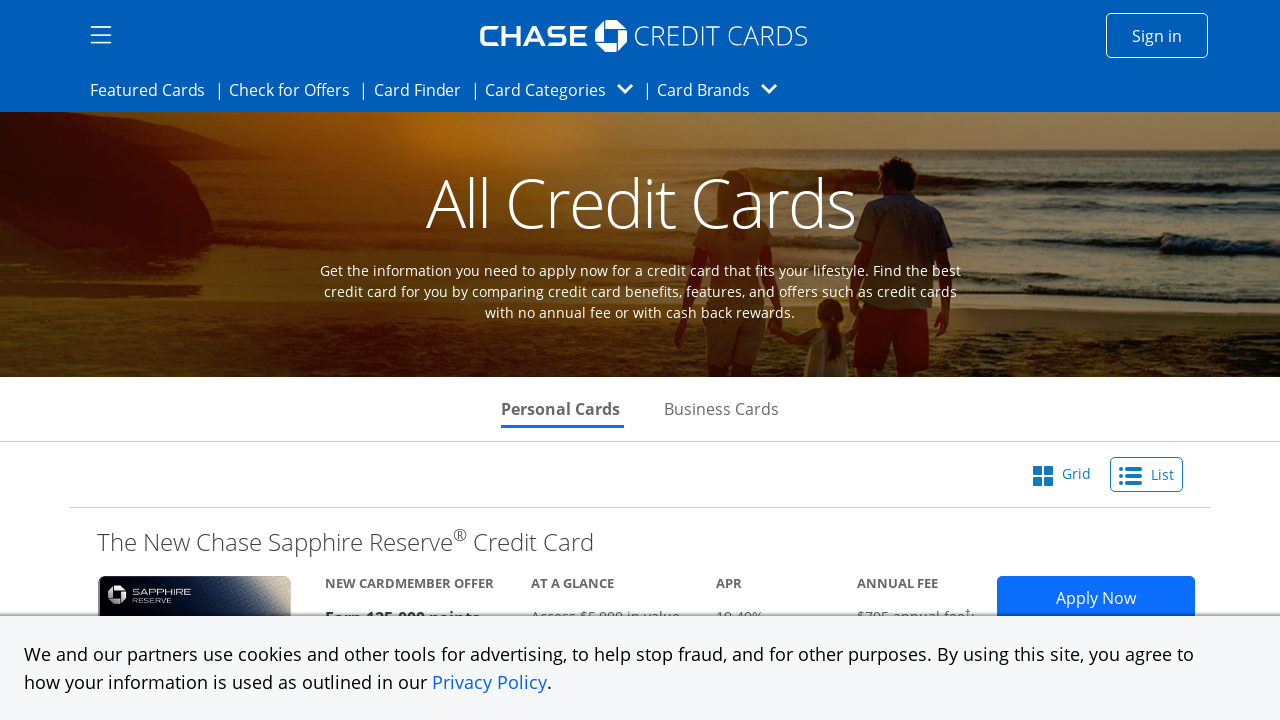

Located card brands dropdowns
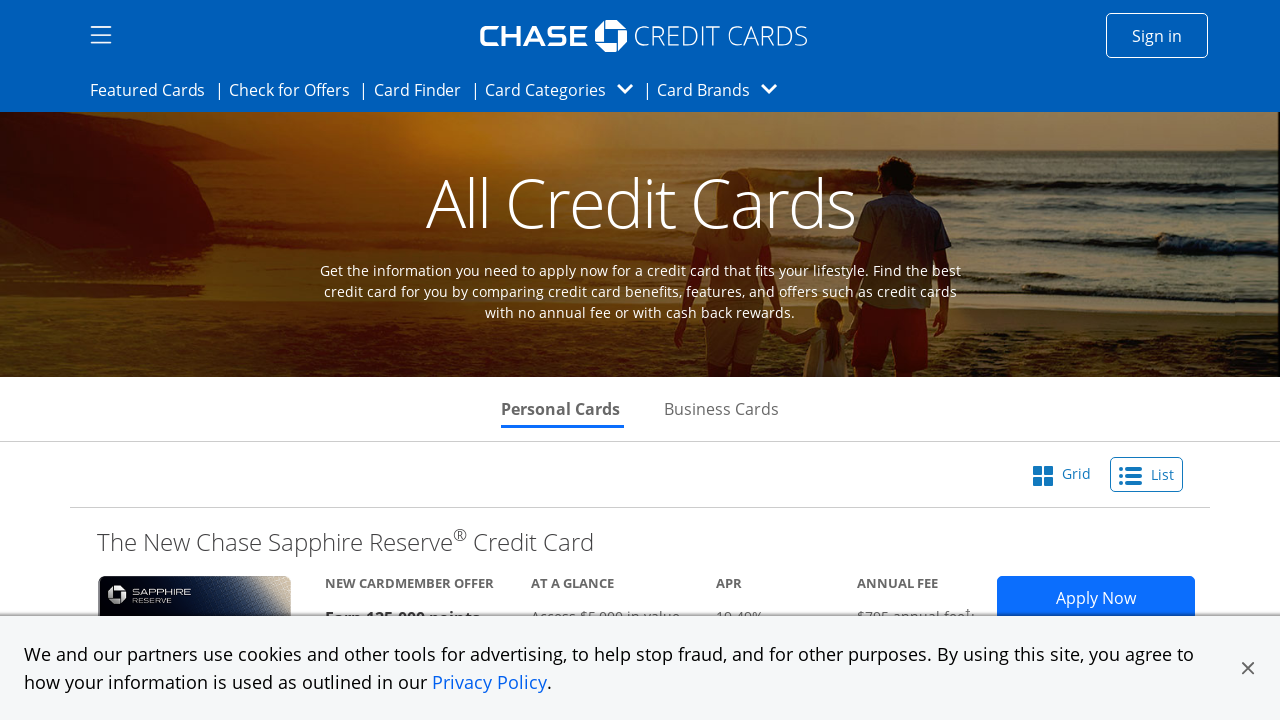

Waited 2000ms for dropdown to open
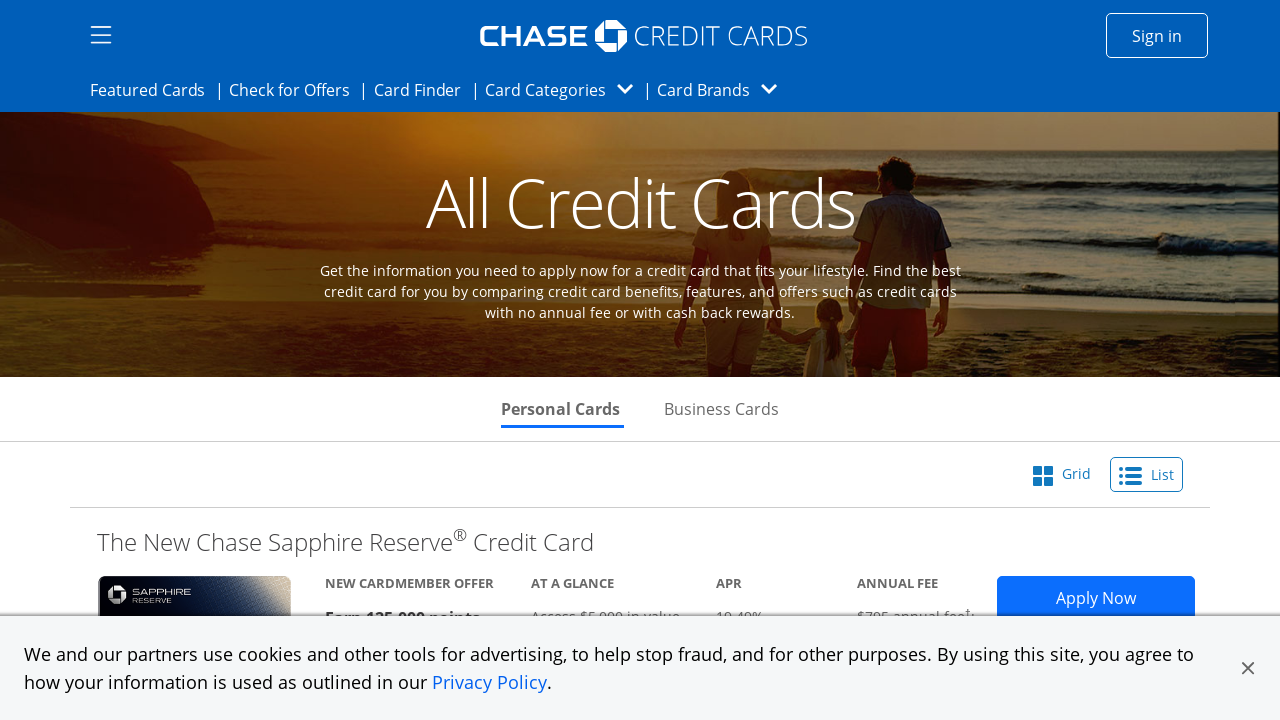

Located brand links, found 0 items
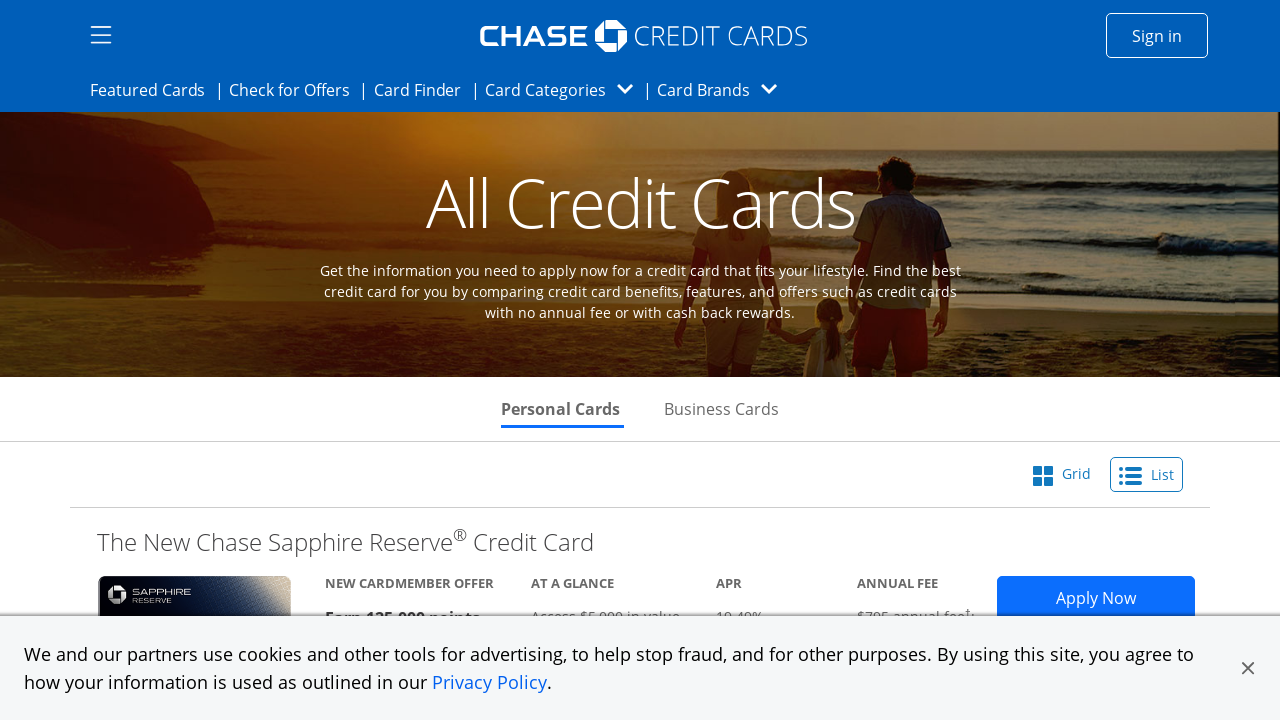

Waited 2000ms for brand page to load
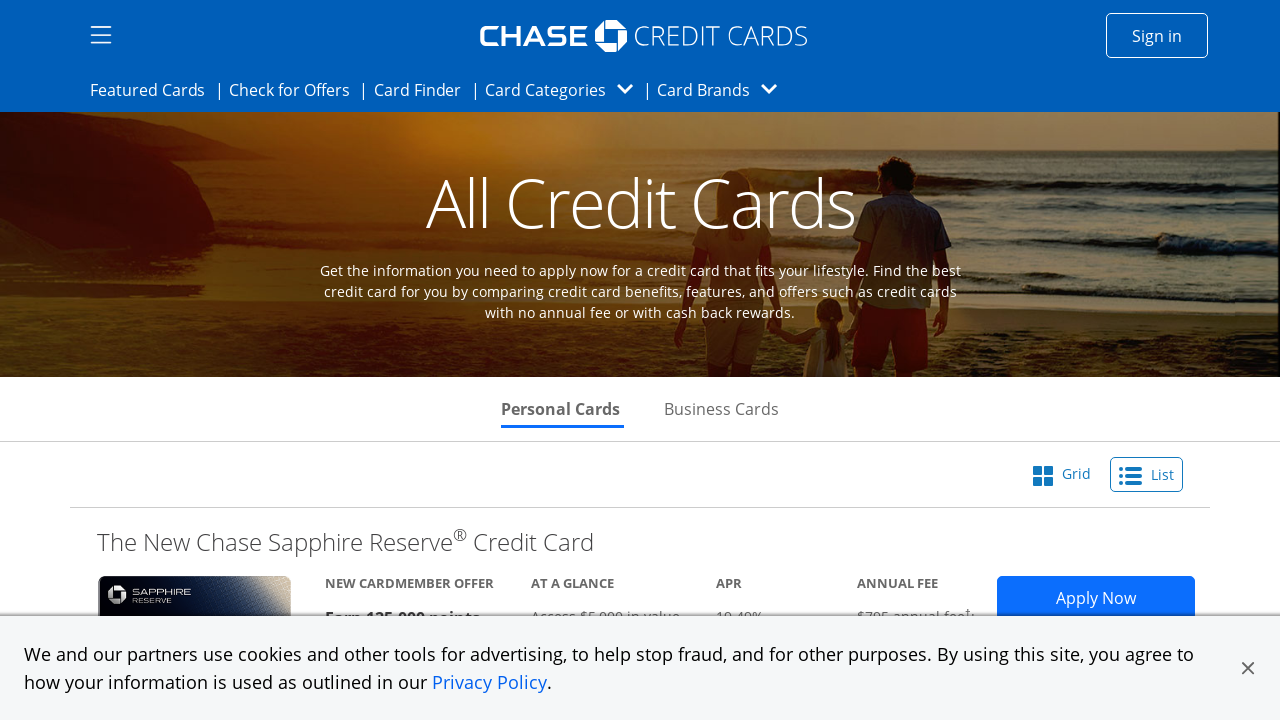

Navigated to Chase credit cards all cards page
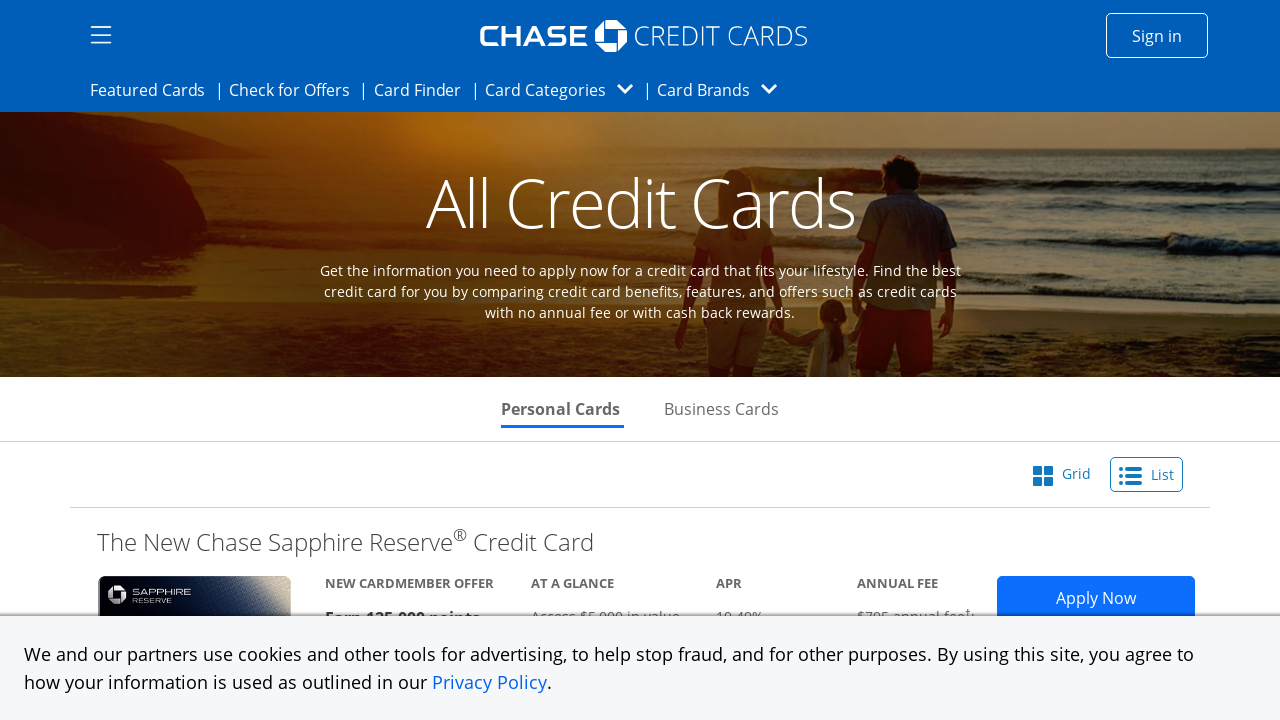

Located card brands dropdowns
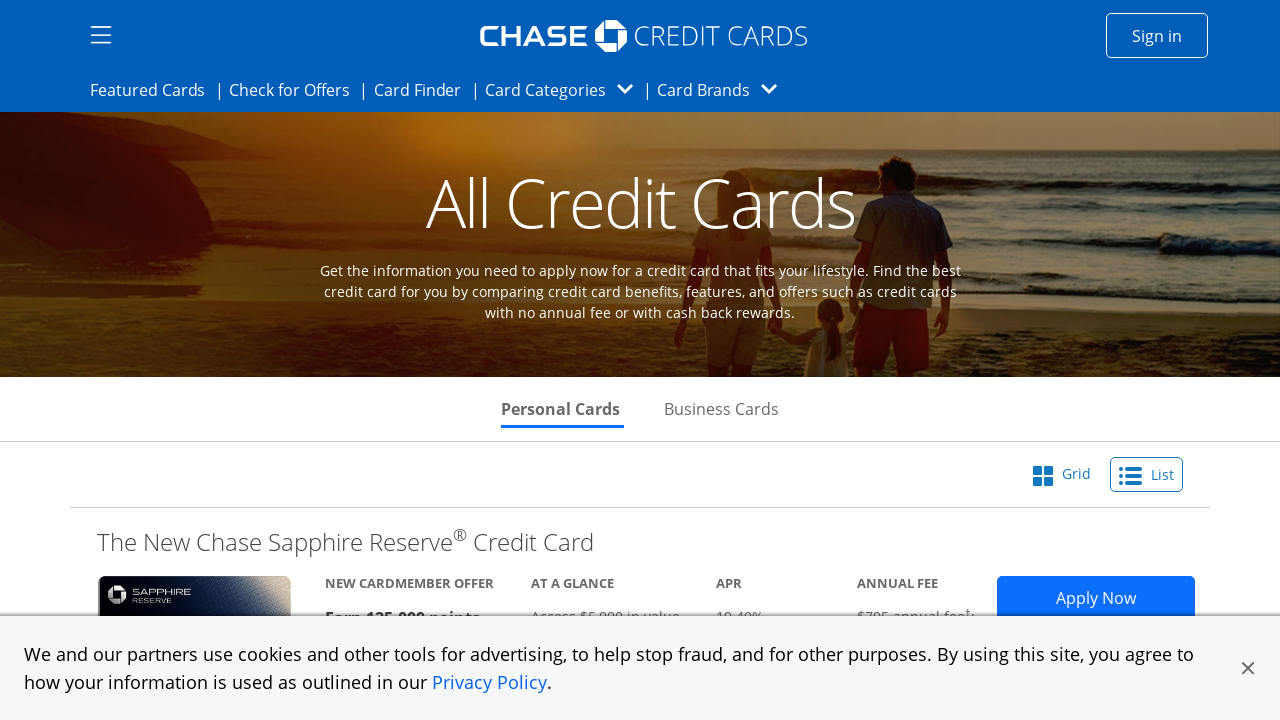

Waited 2000ms for dropdown to open
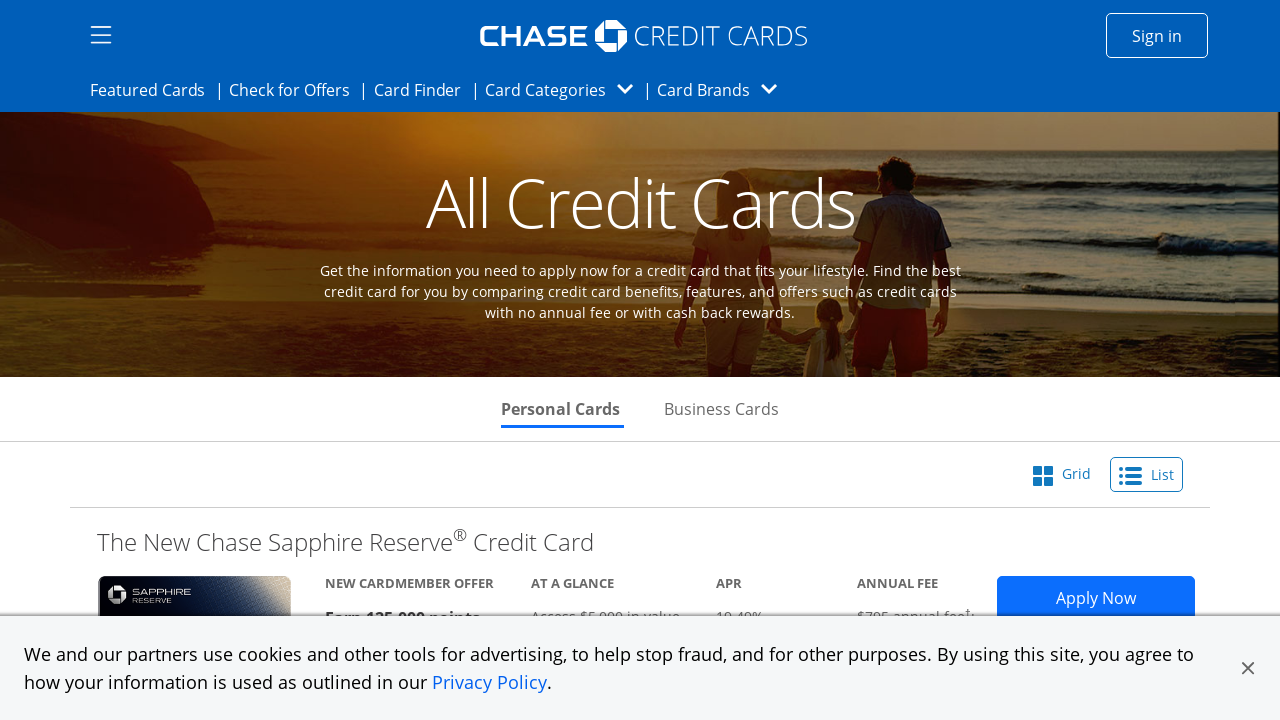

Located brand links, found 0 items
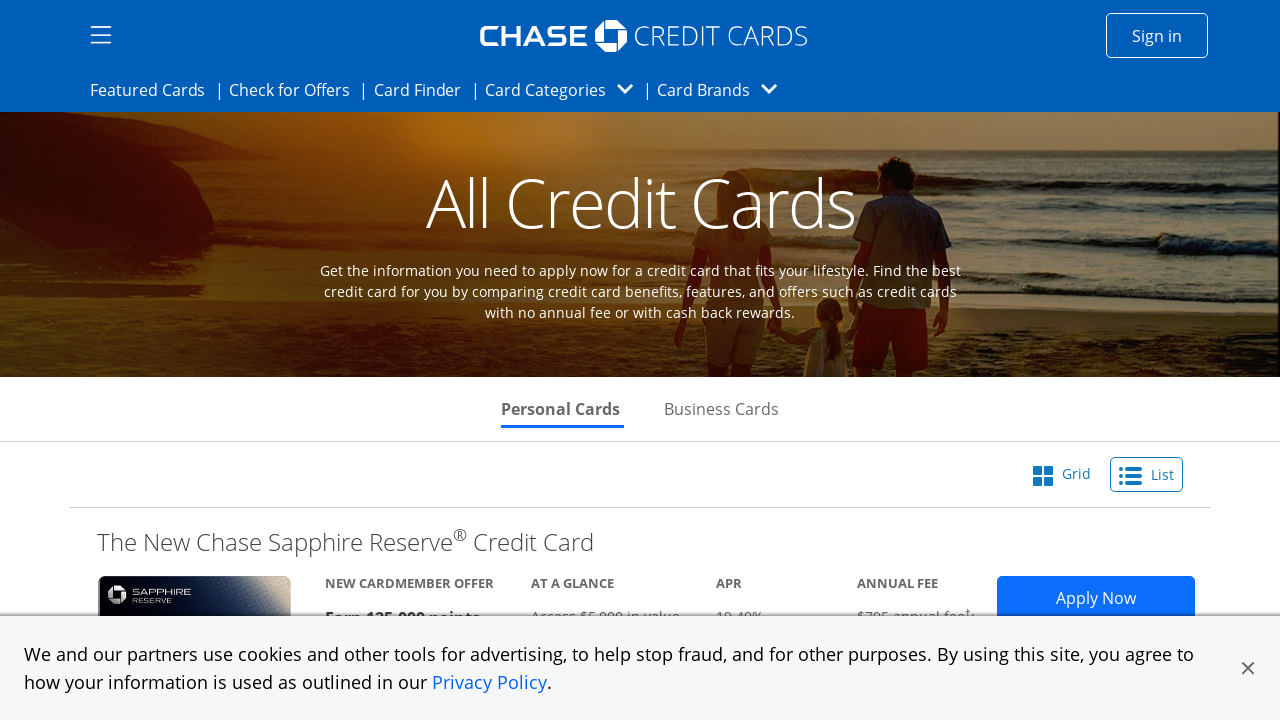

Waited 2000ms for brand page to load
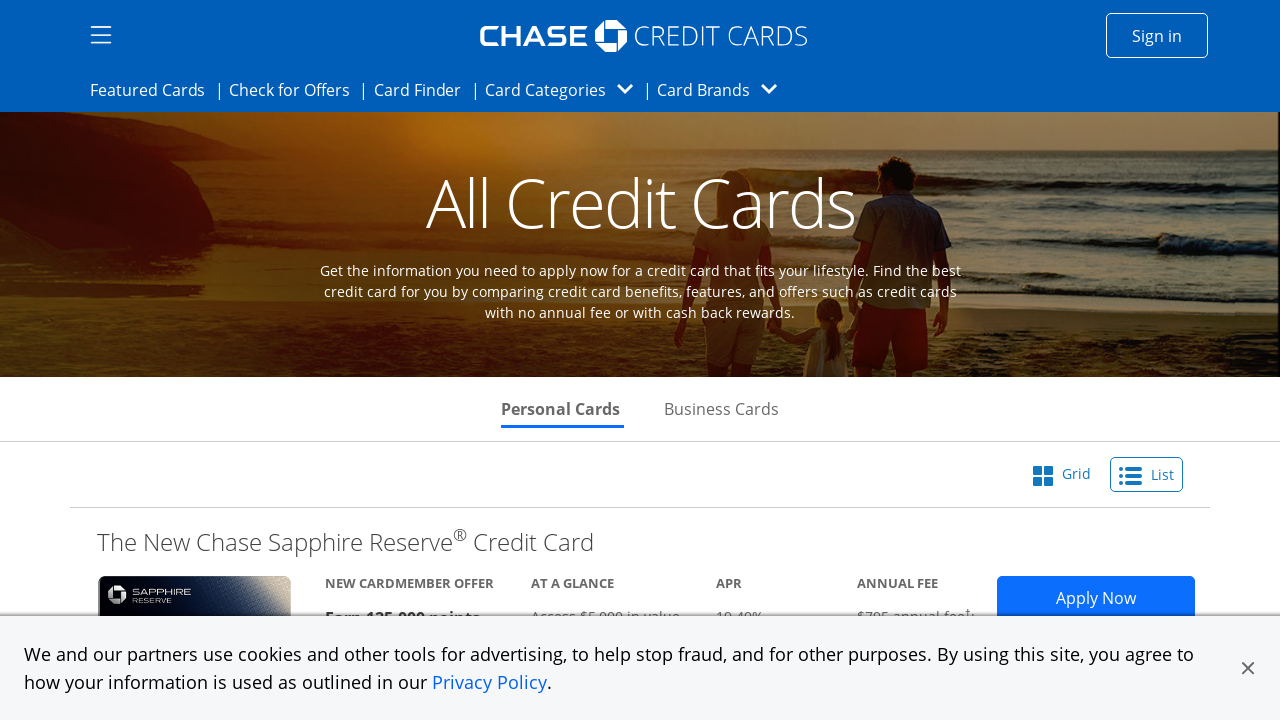

Navigated to Chase credit cards all cards page
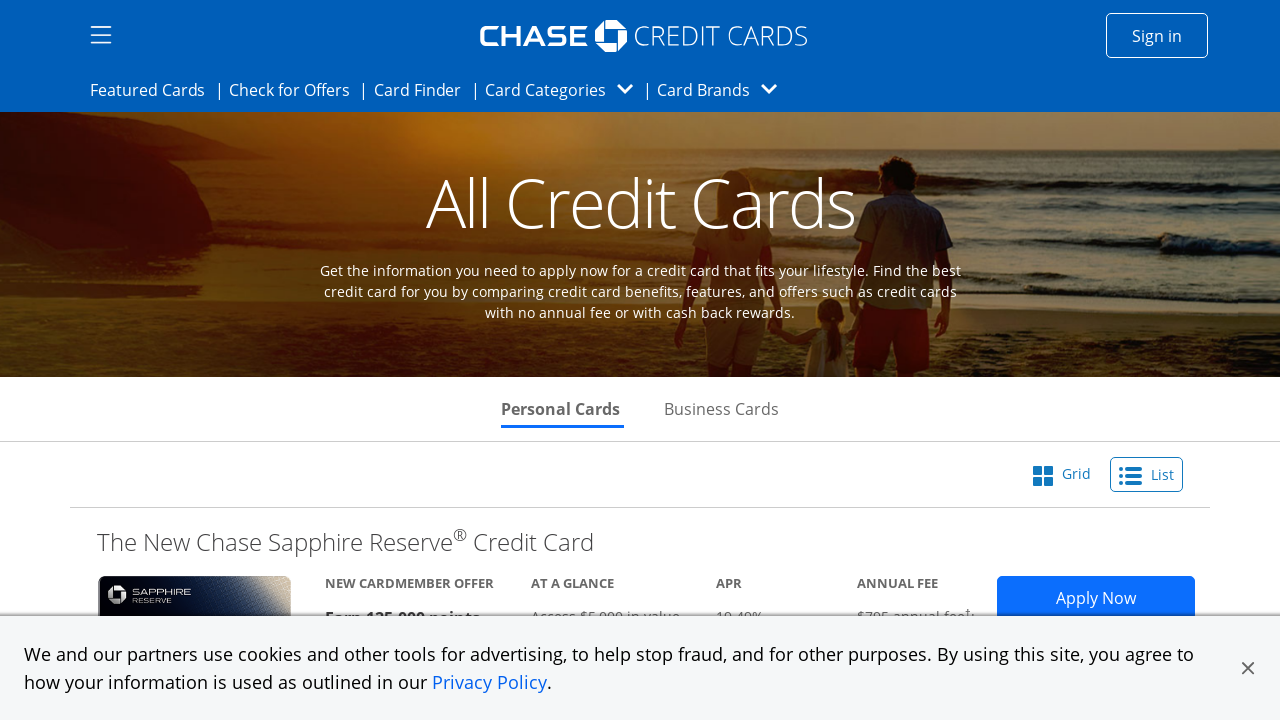

Located card brands dropdowns
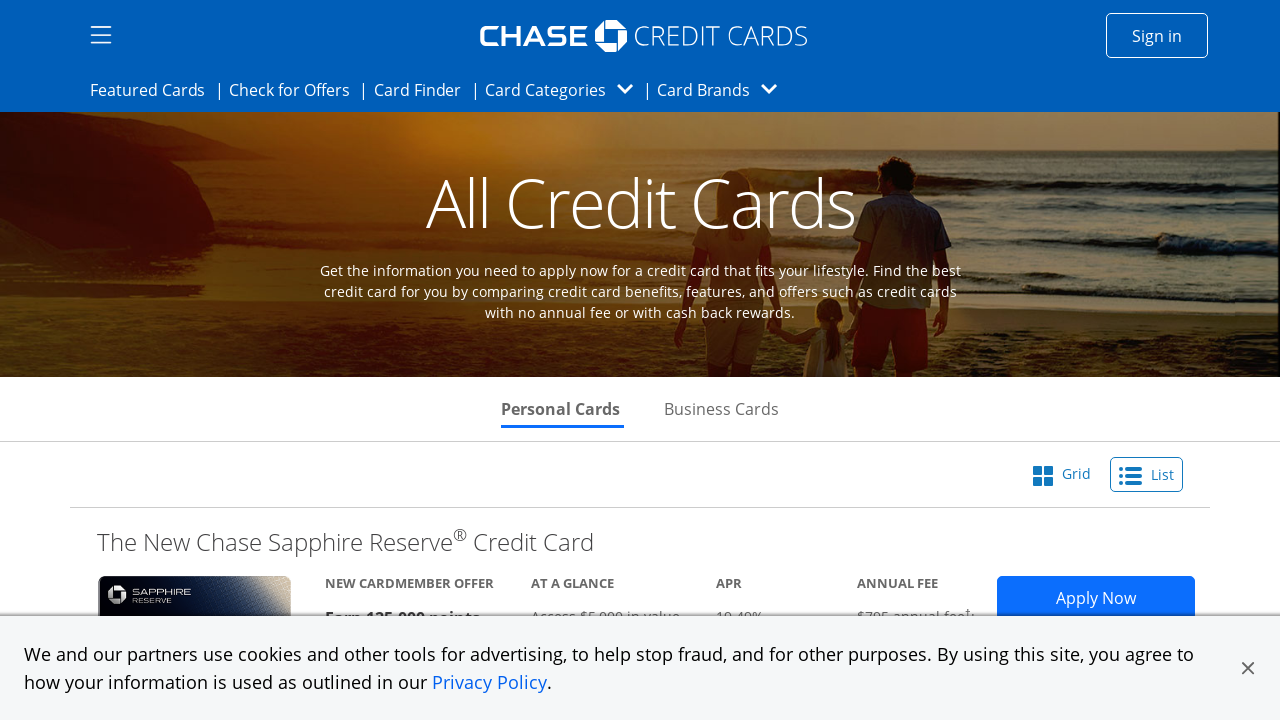

Waited 2000ms for dropdown to open
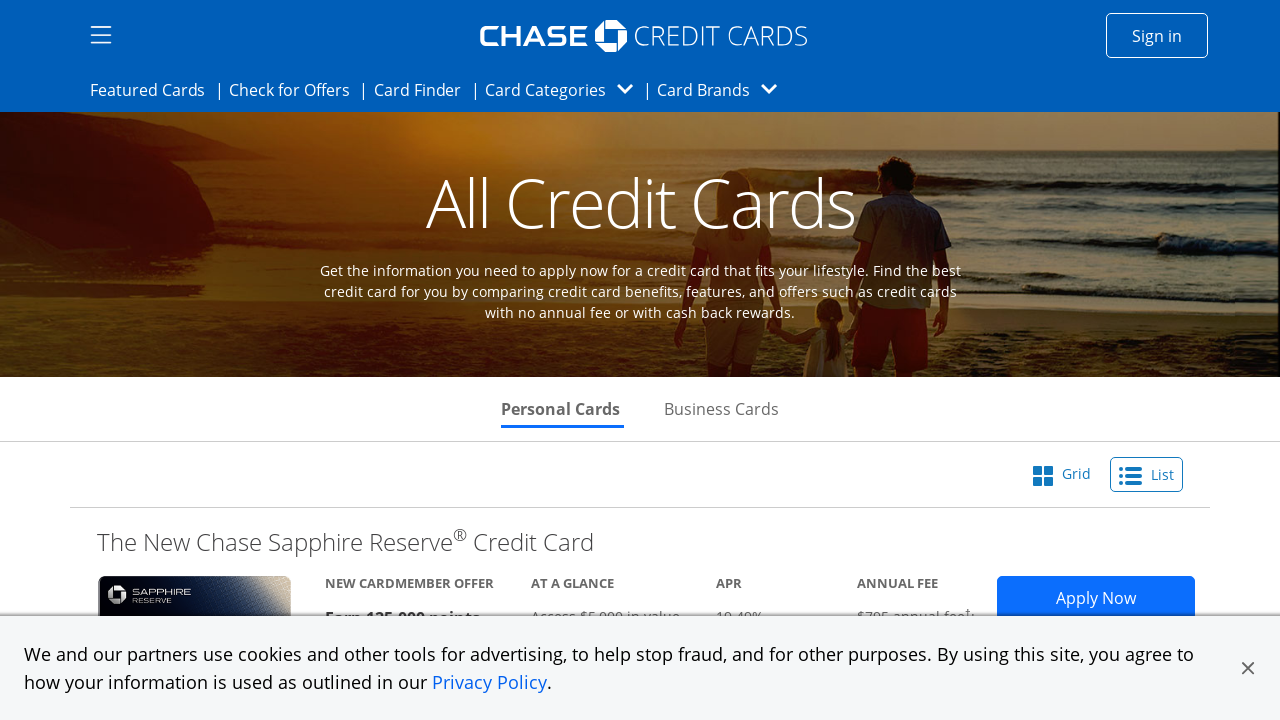

Located brand links, found 0 items
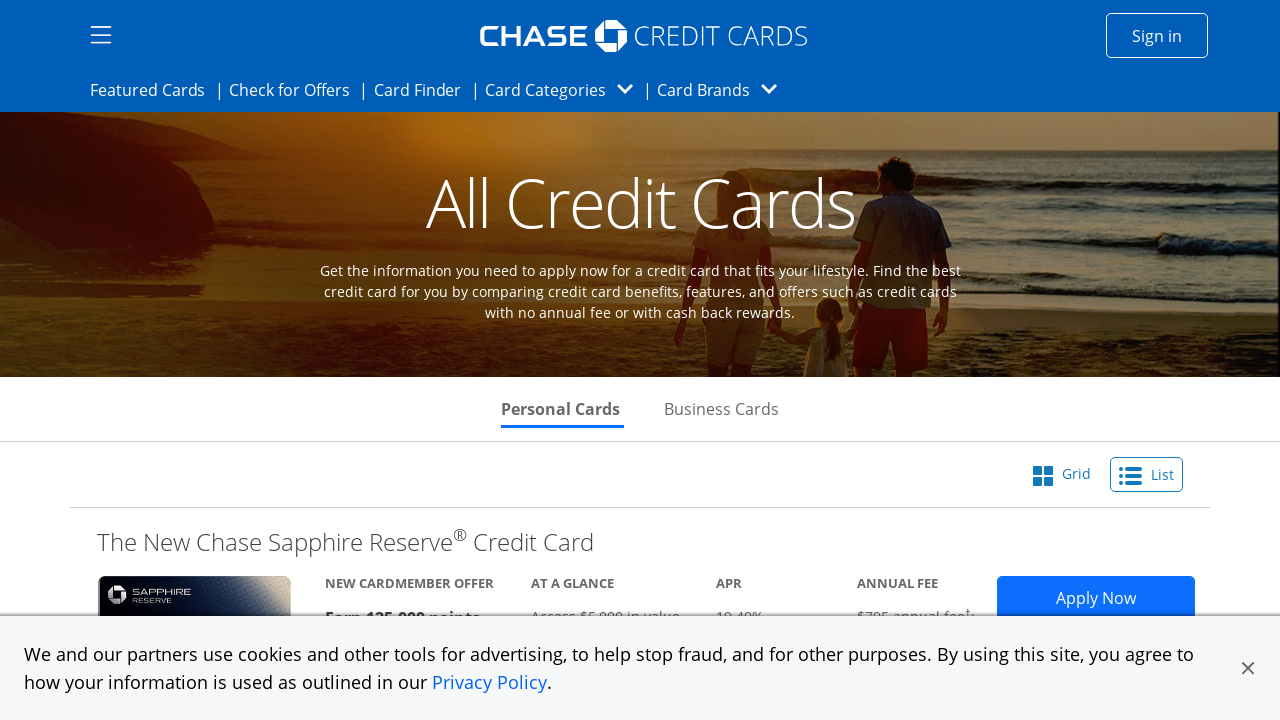

Waited 2000ms for brand page to load
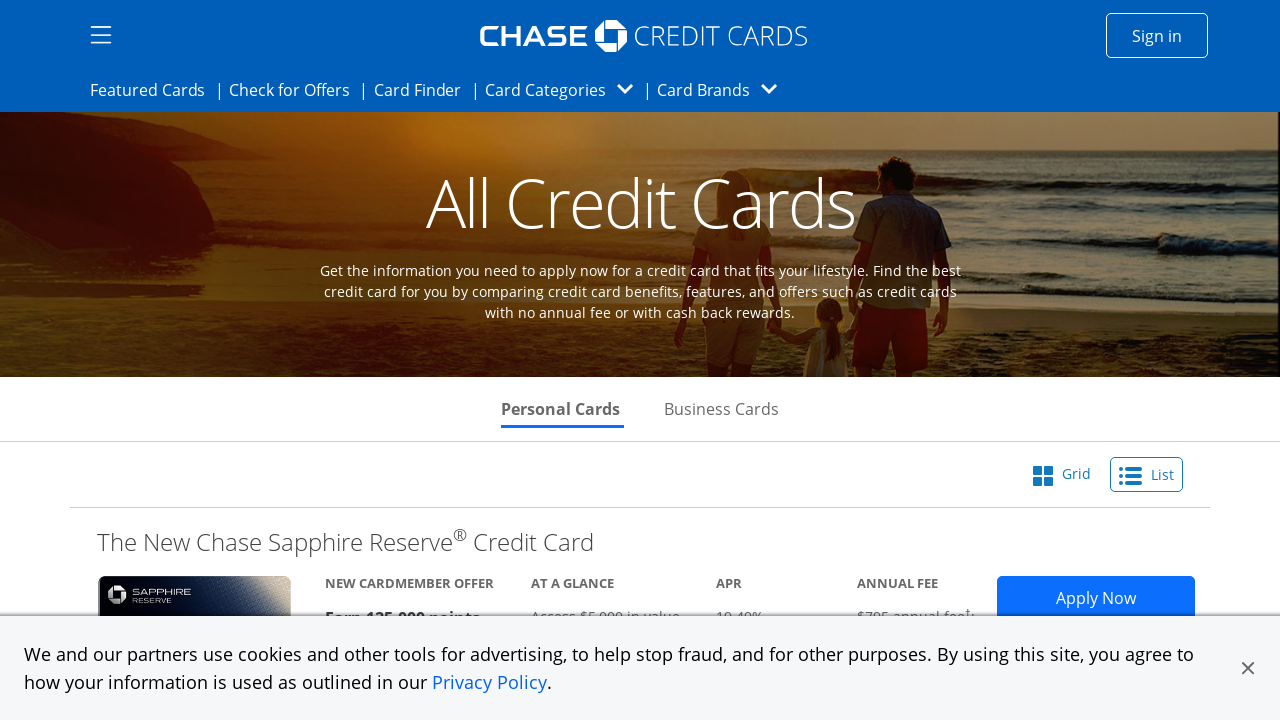

Navigated to Chase credit cards all cards page
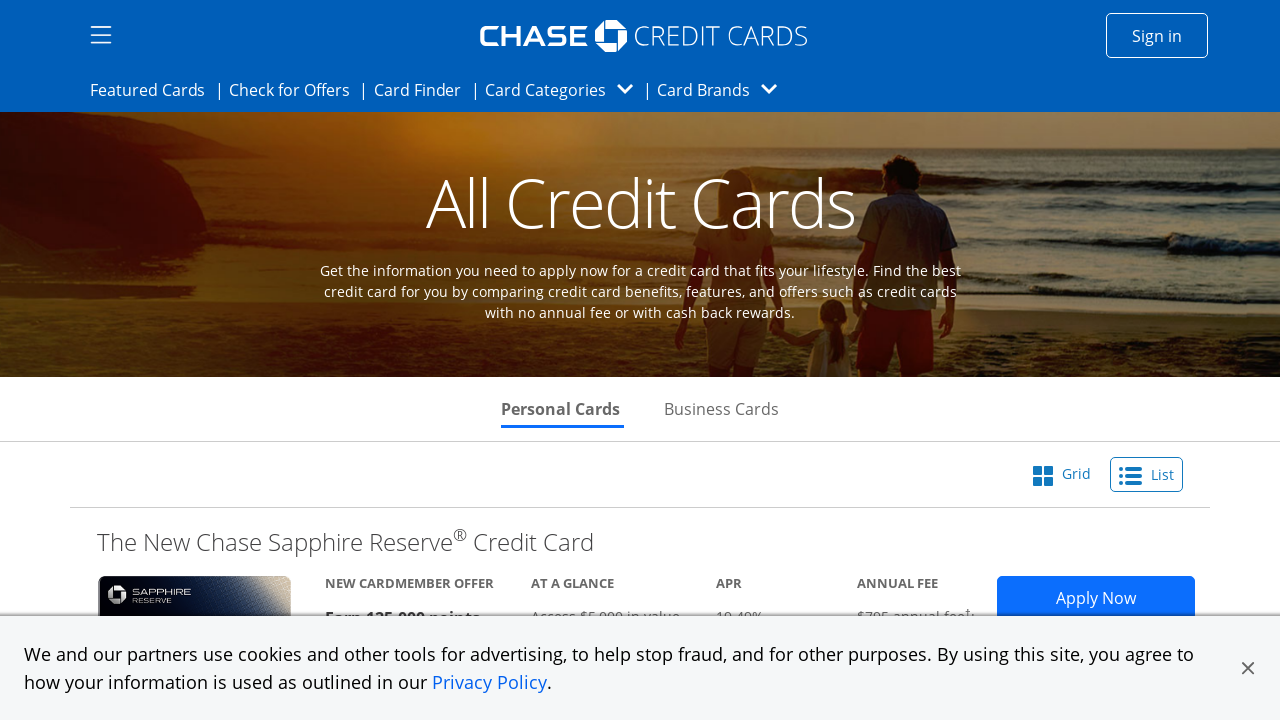

Located card brands dropdowns
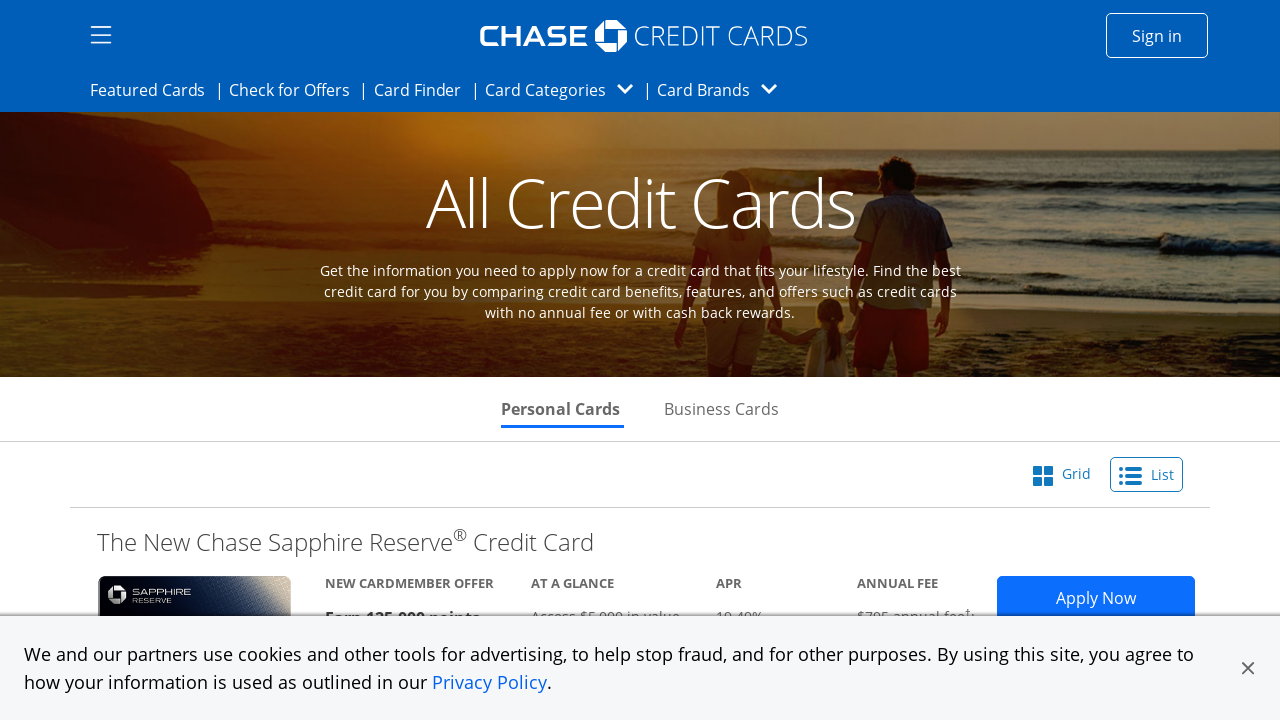

Waited 2000ms for dropdown to open
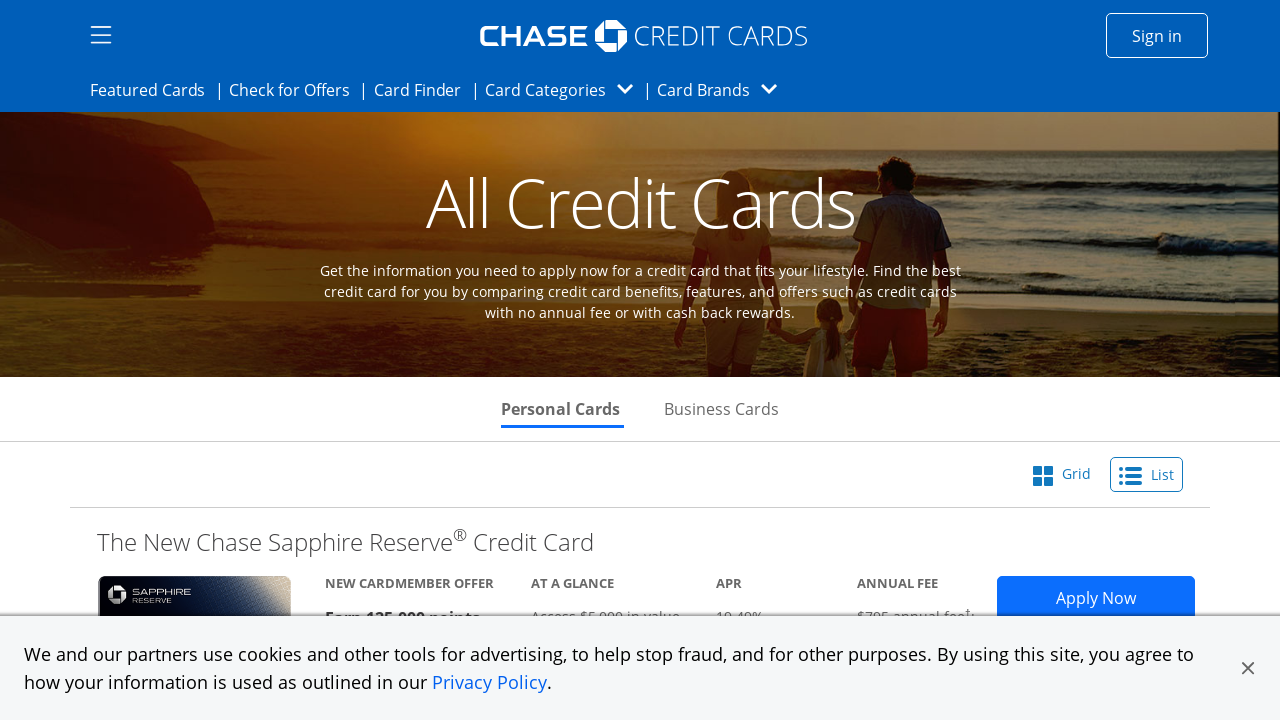

Located brand links, found 0 items
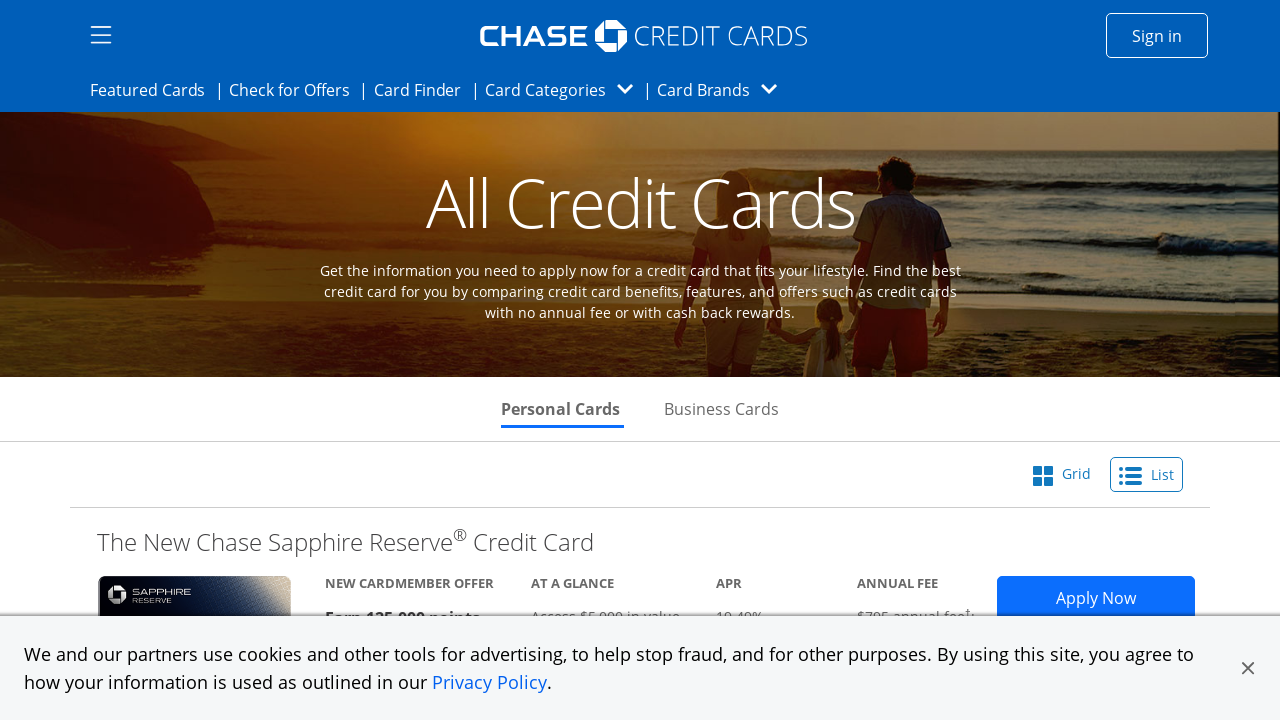

Waited 2000ms for brand page to load
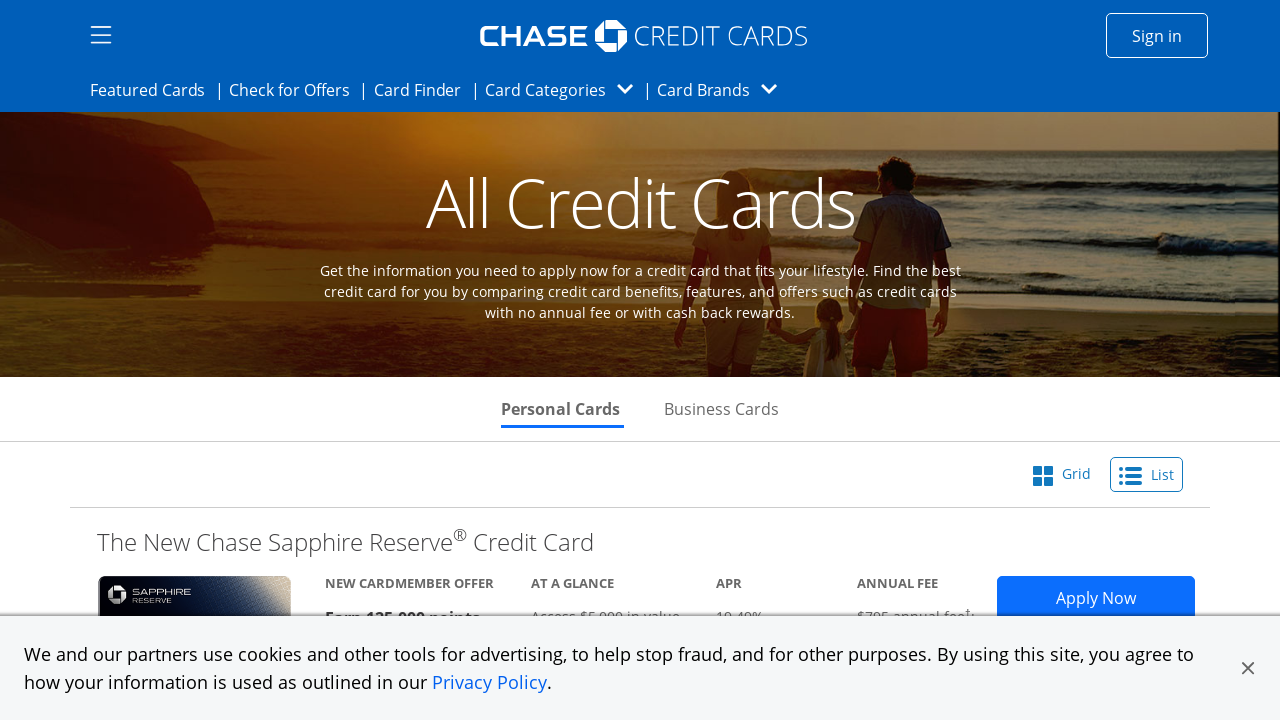

Navigated to Chase credit cards all cards page
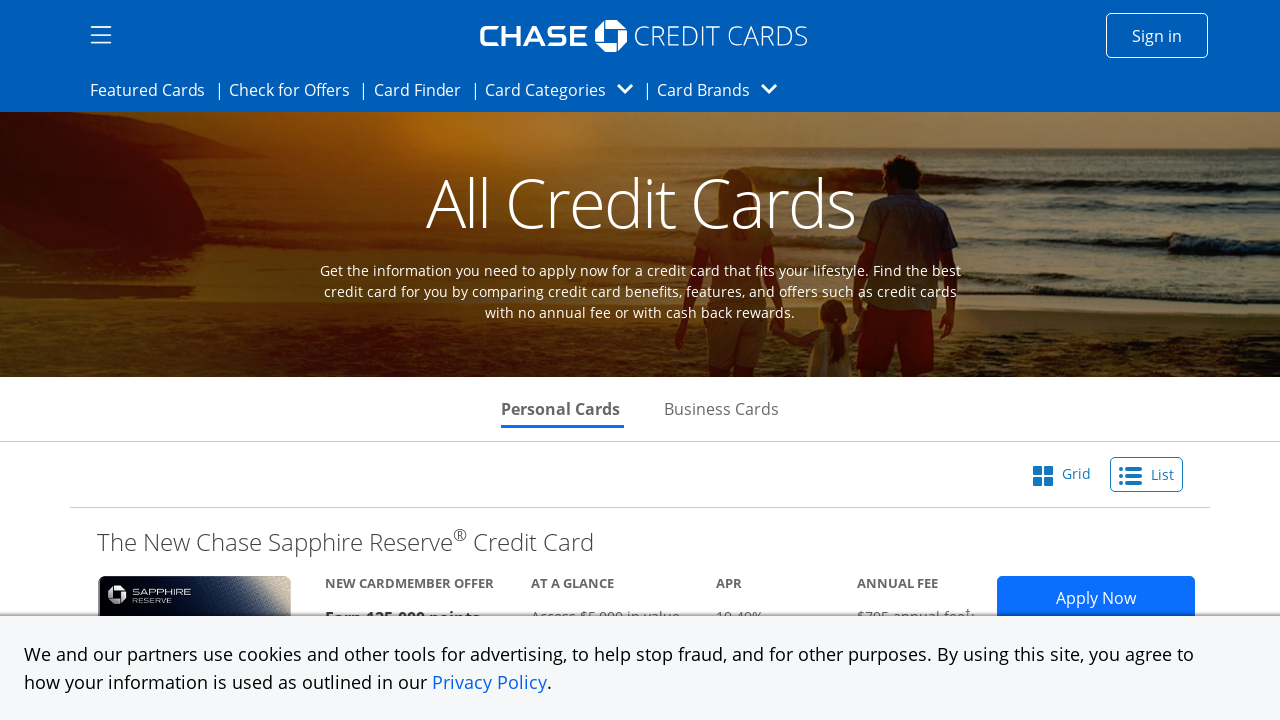

Located card brands dropdowns
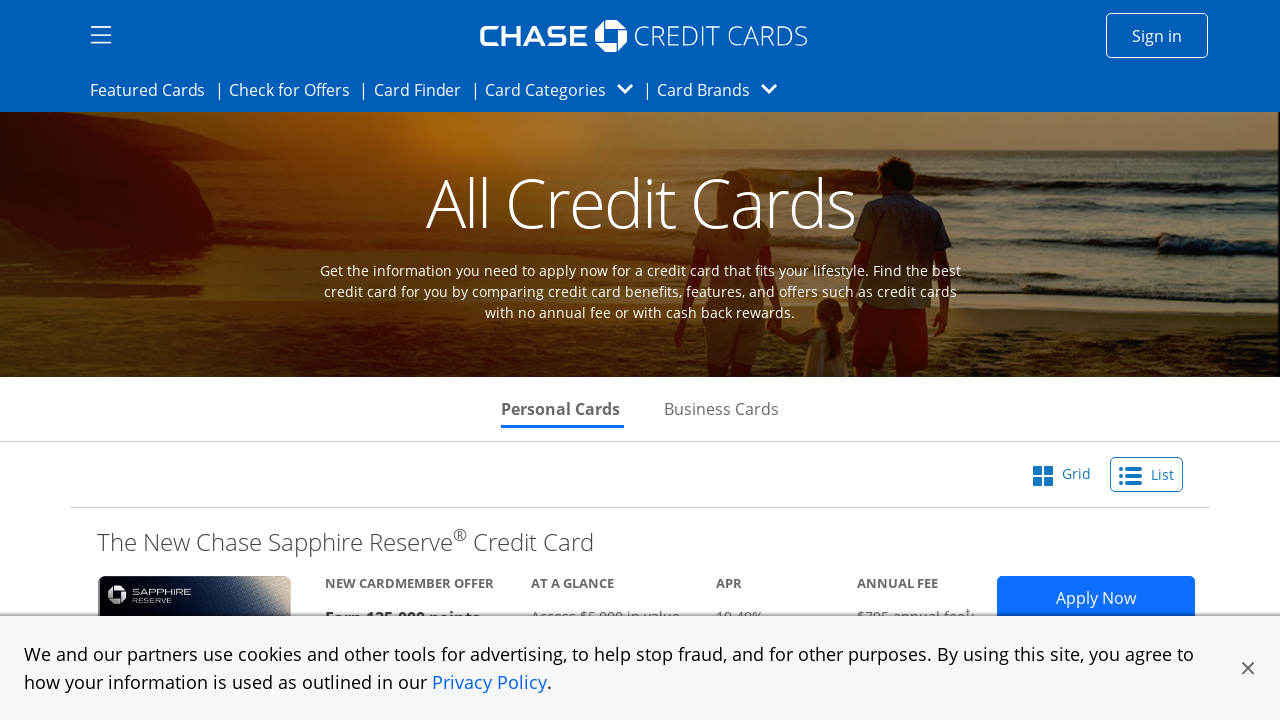

Waited 2000ms for dropdown to open
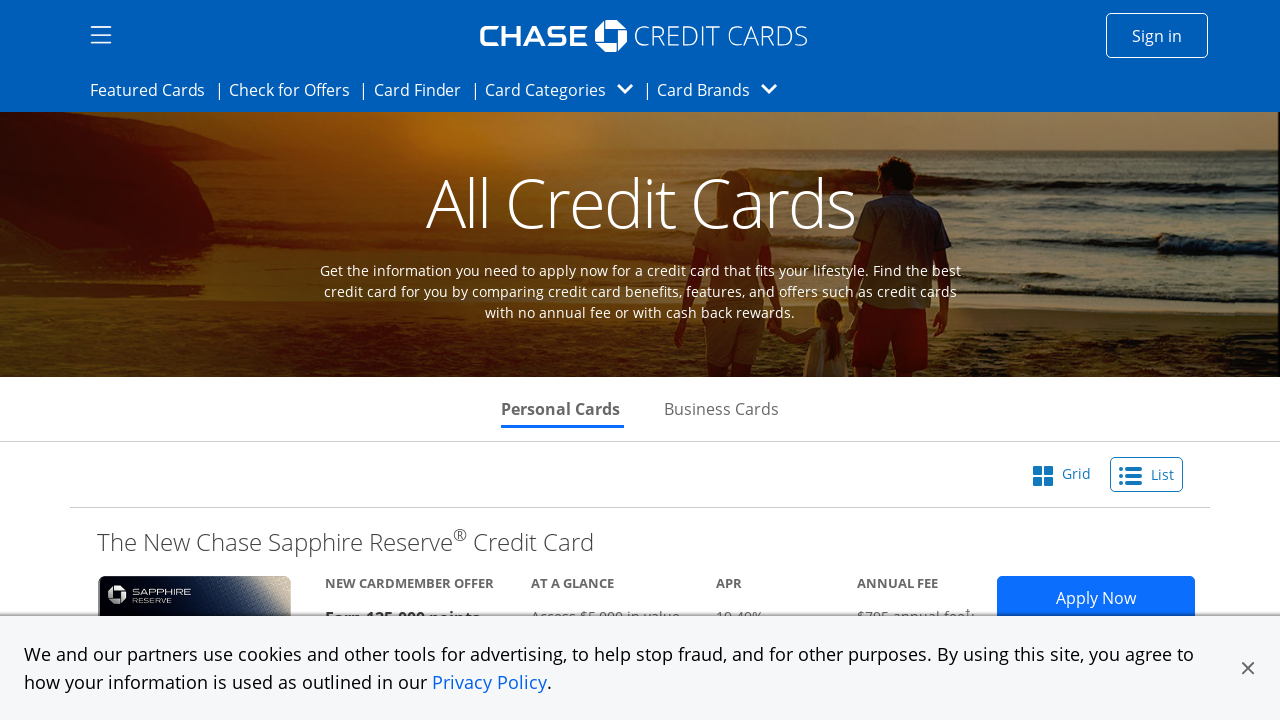

Located brand links, found 0 items
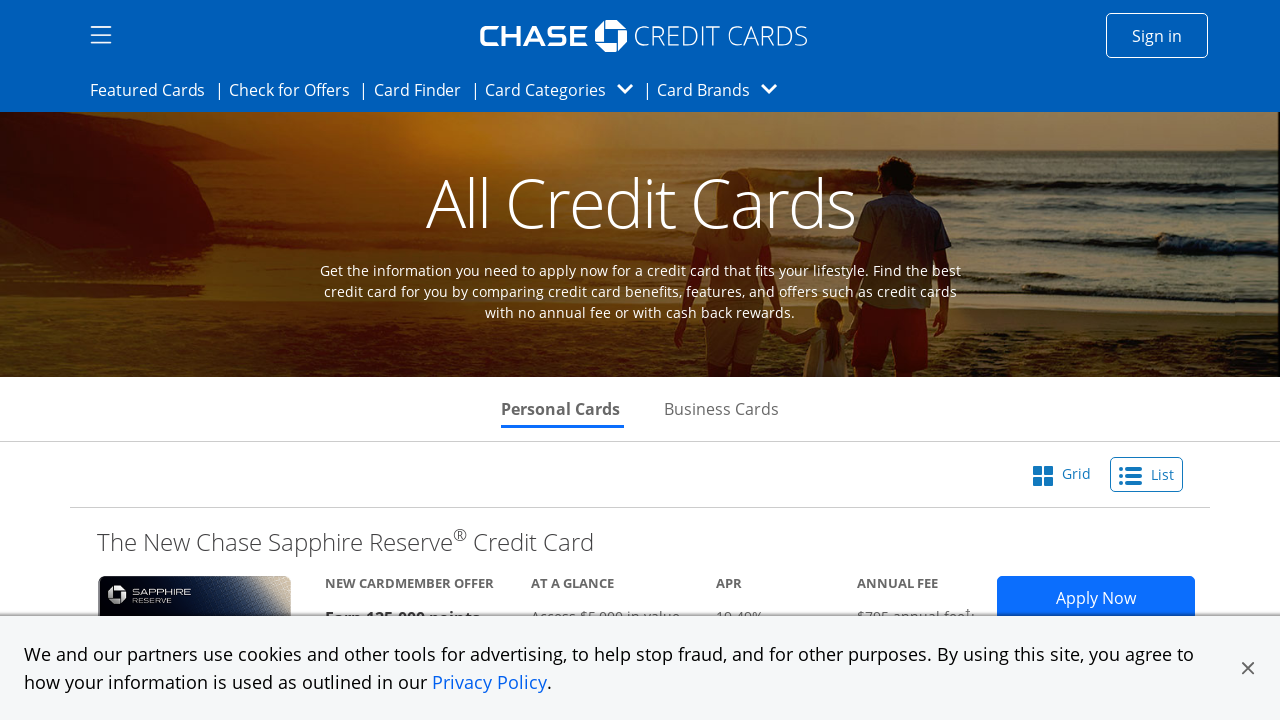

Waited 2000ms for brand page to load
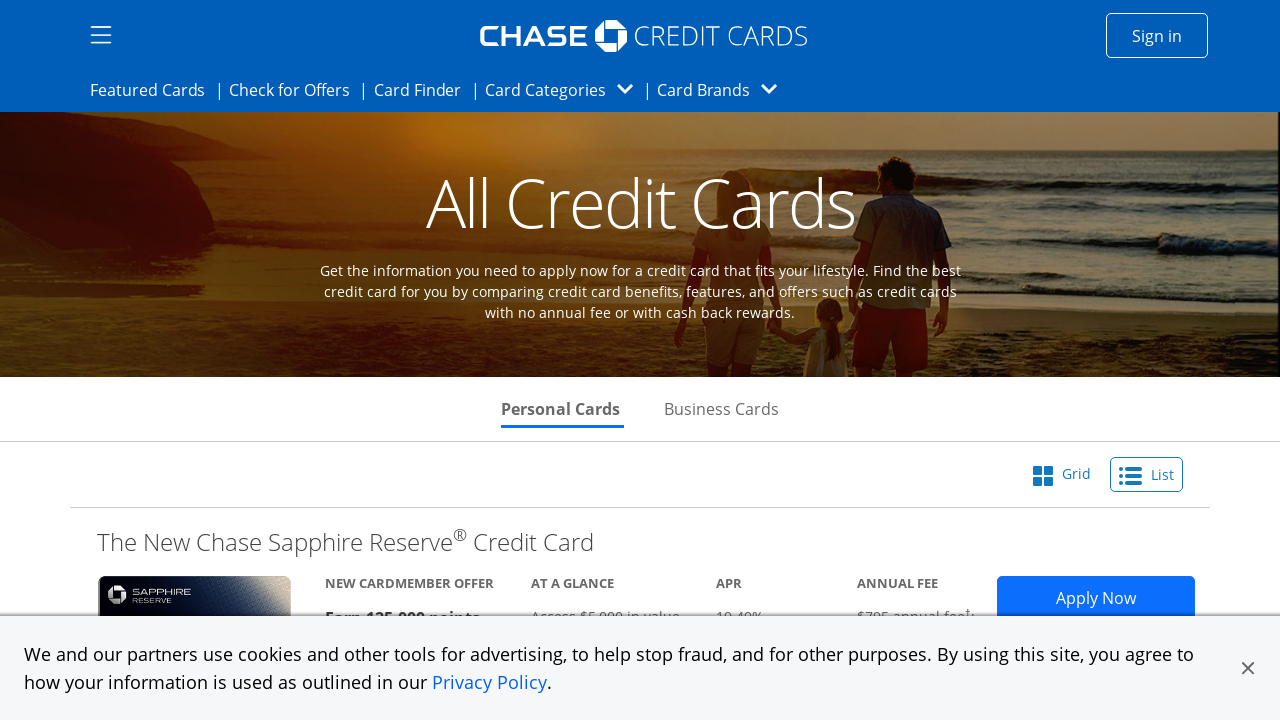

Navigated to Chase credit cards all cards page
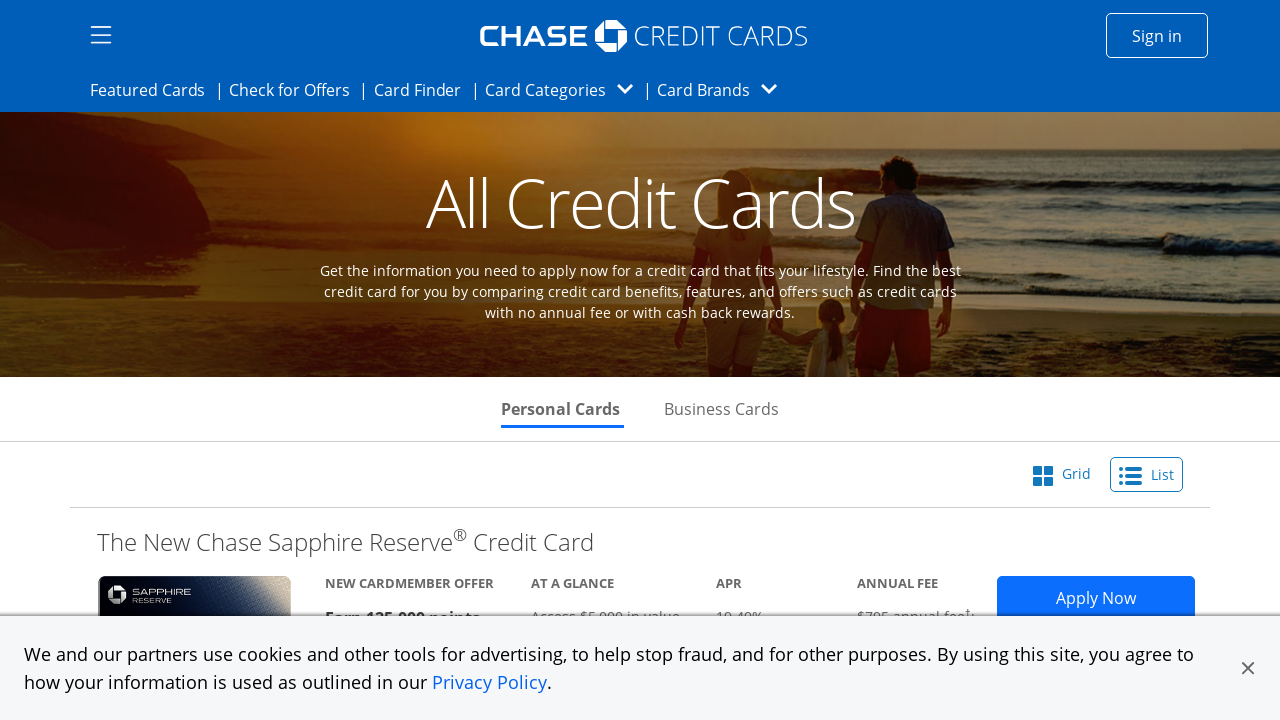

Located card brands dropdowns
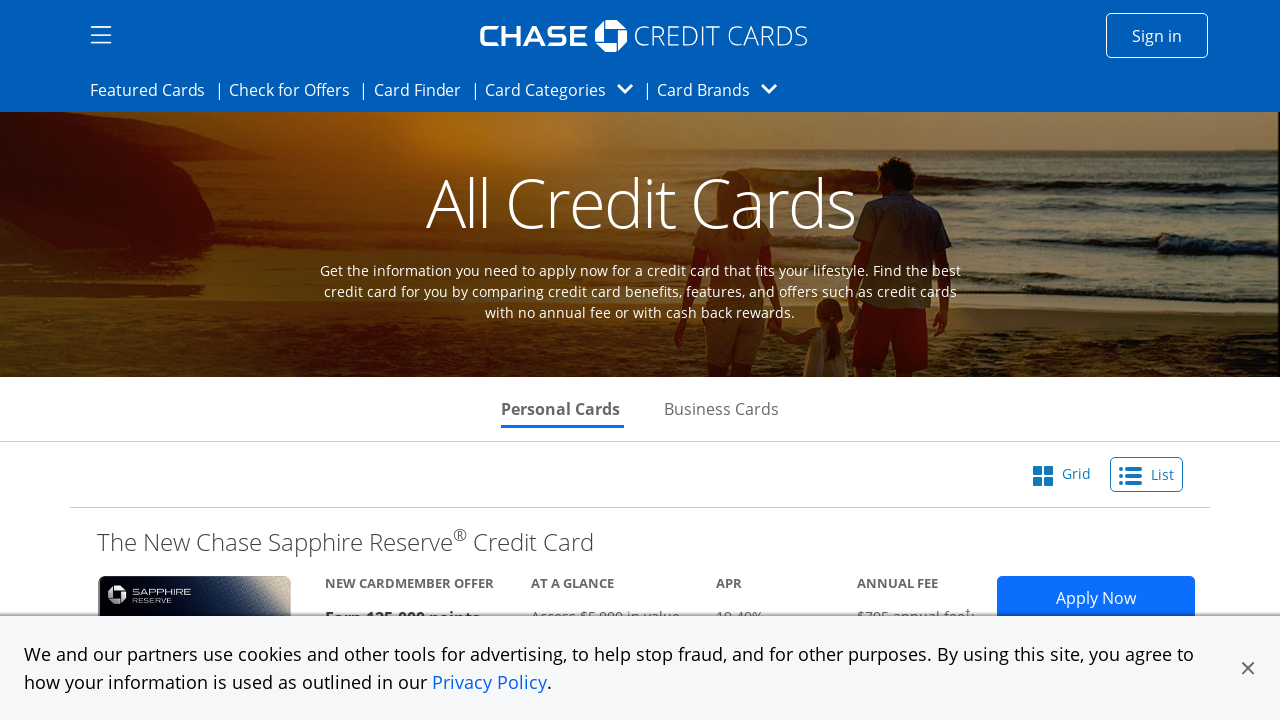

Waited 2000ms for dropdown to open
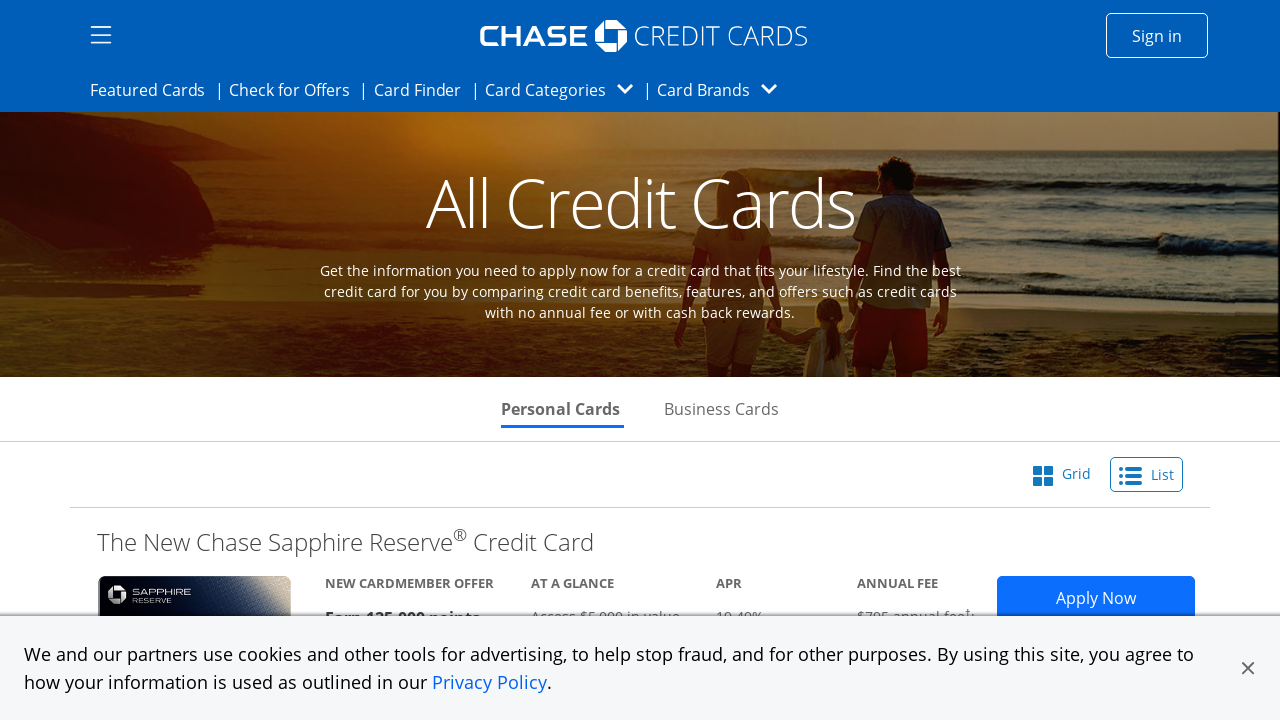

Located brand links, found 0 items
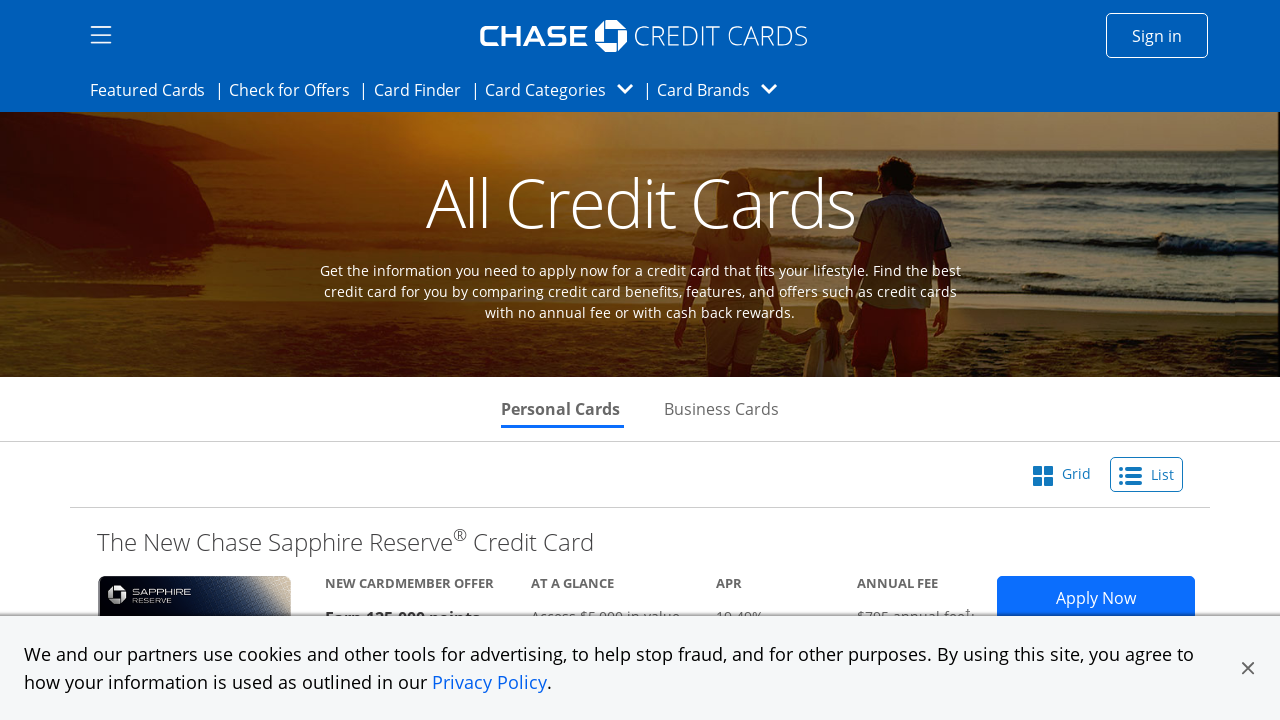

Waited 2000ms for brand page to load
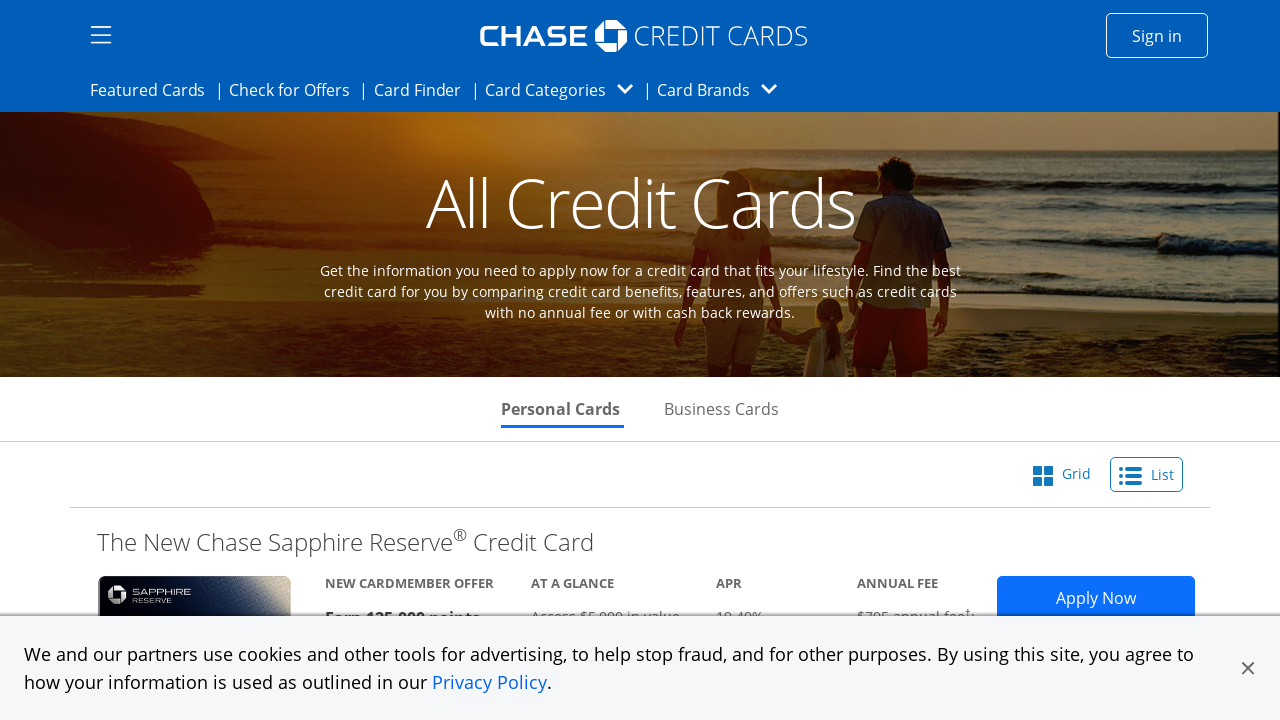

Navigated to Chase credit cards all cards page
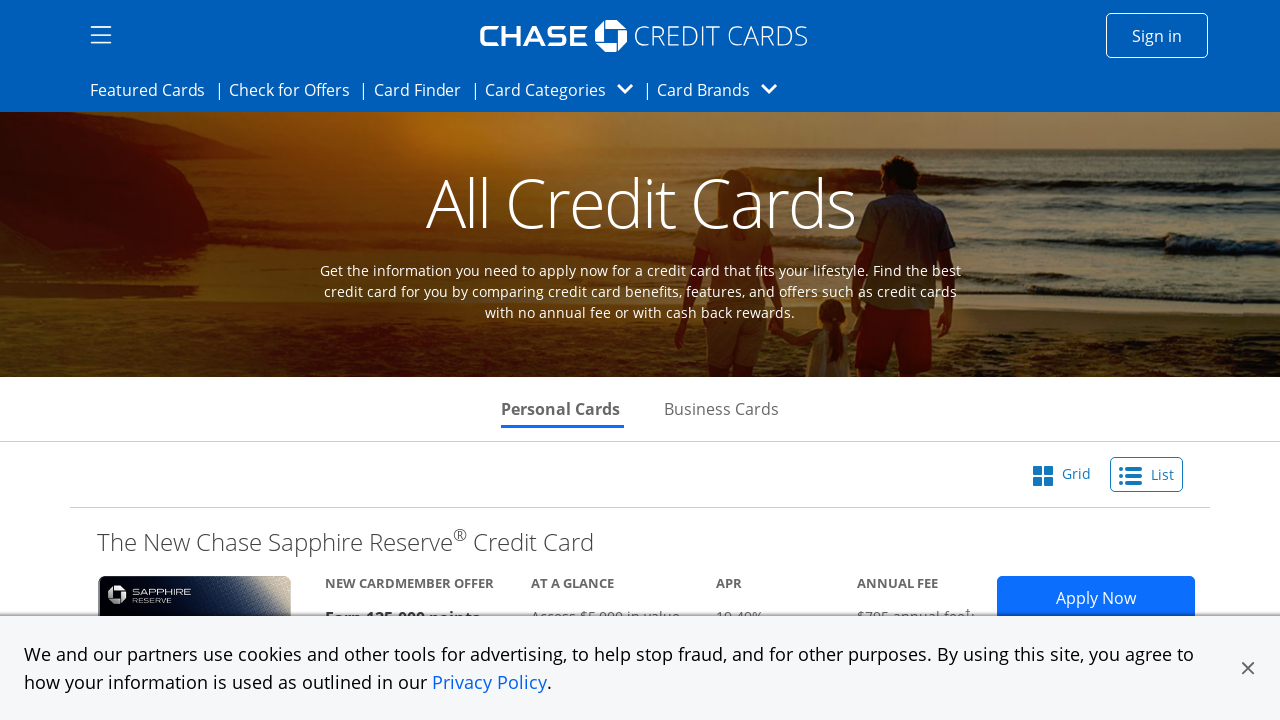

Located card brands dropdowns
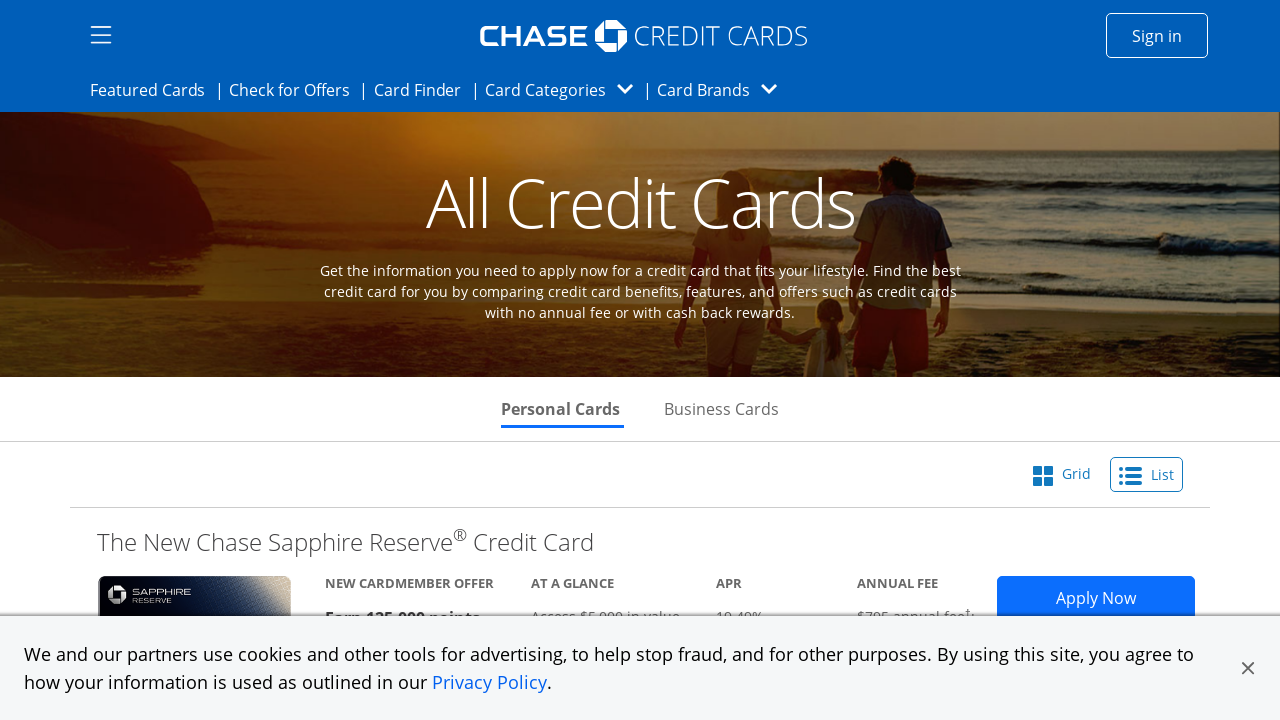

Waited 2000ms for dropdown to open
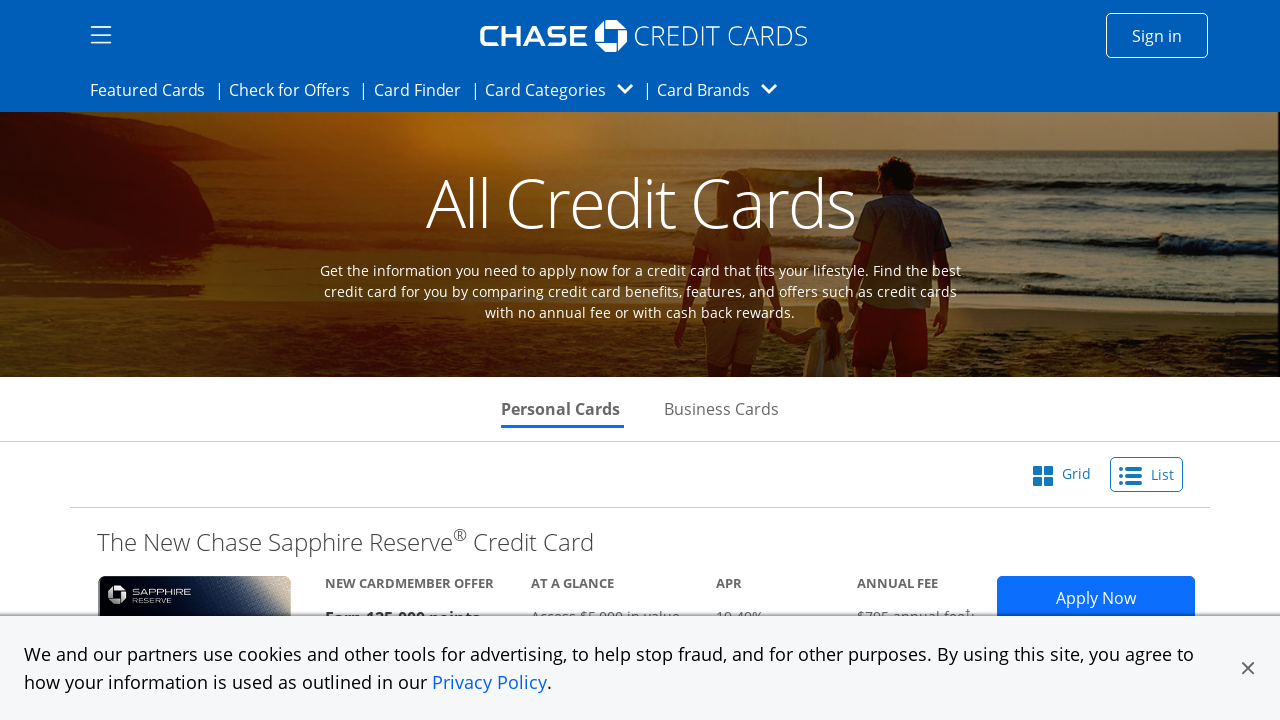

Located brand links, found 0 items
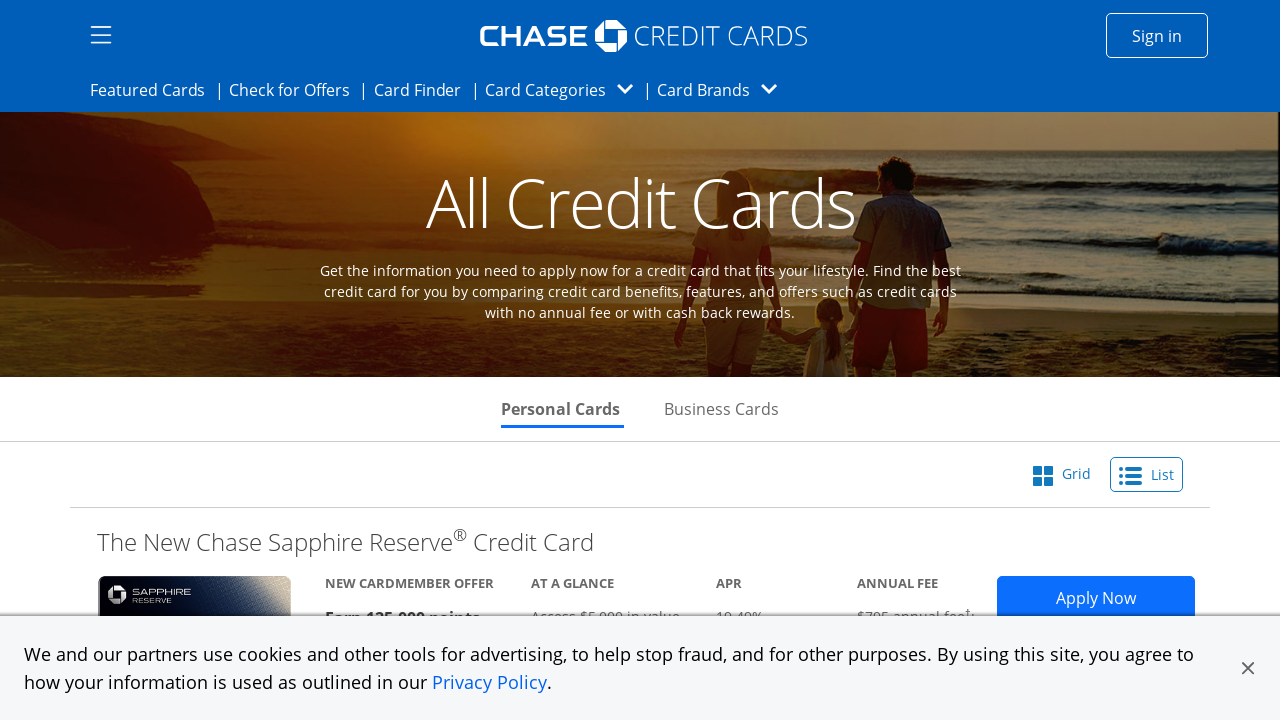

Waited 2000ms for brand page to load
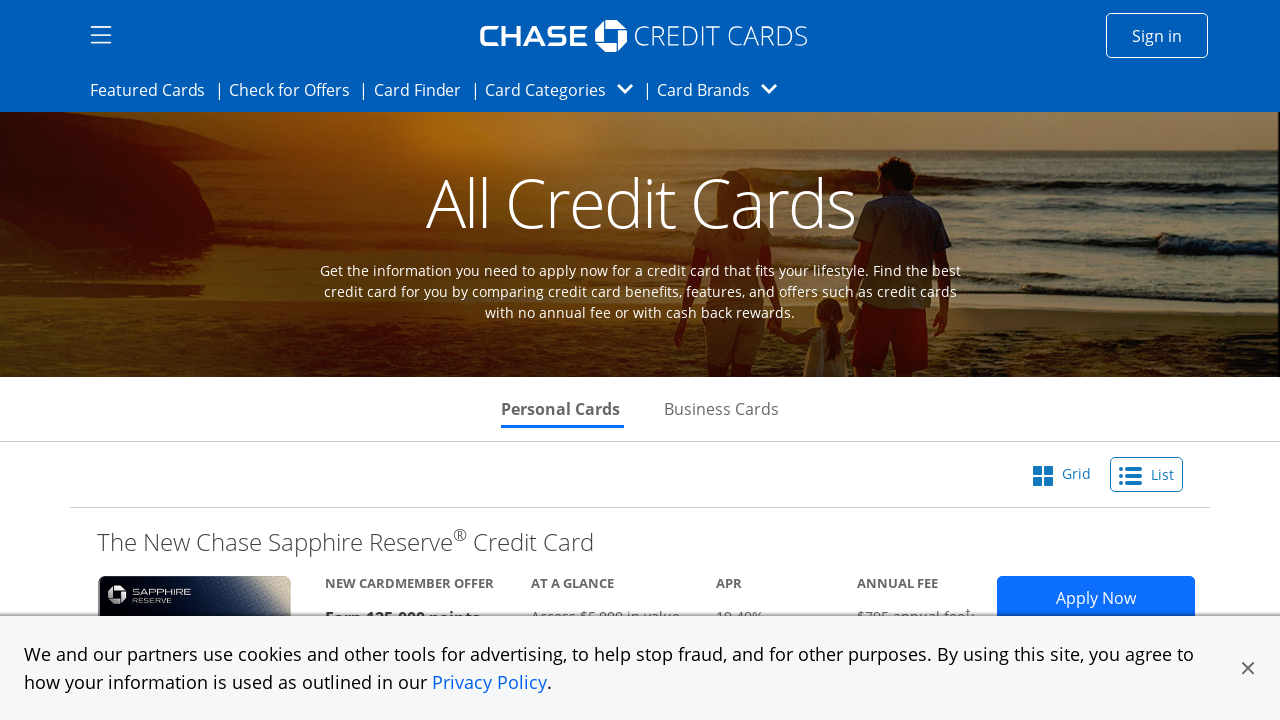

Navigated to Chase credit cards all cards page
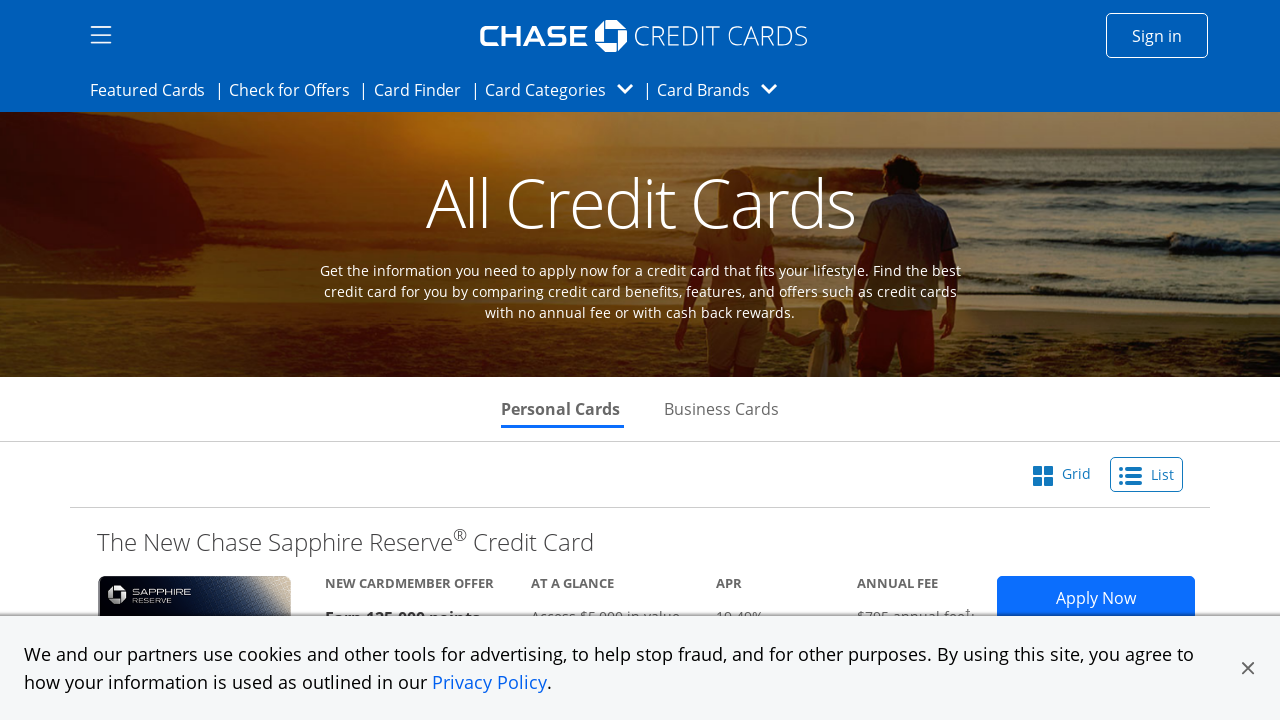

Located card brands dropdowns
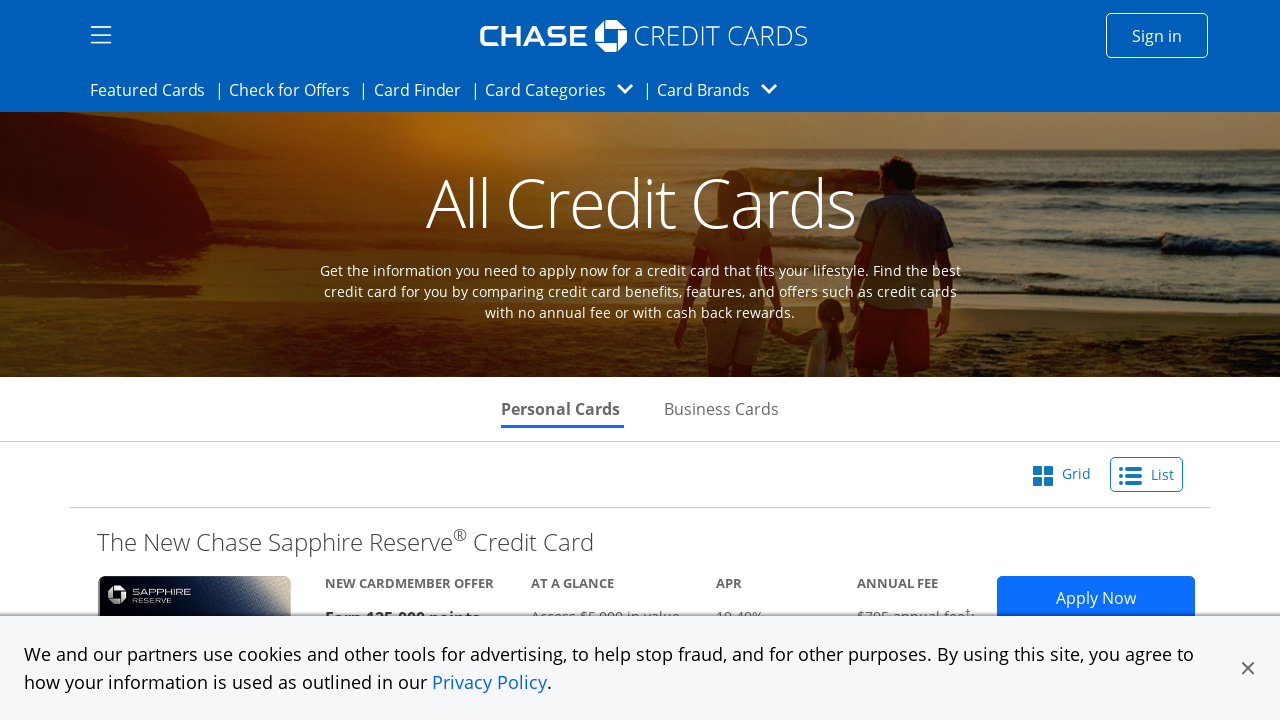

Waited 2000ms for dropdown to open
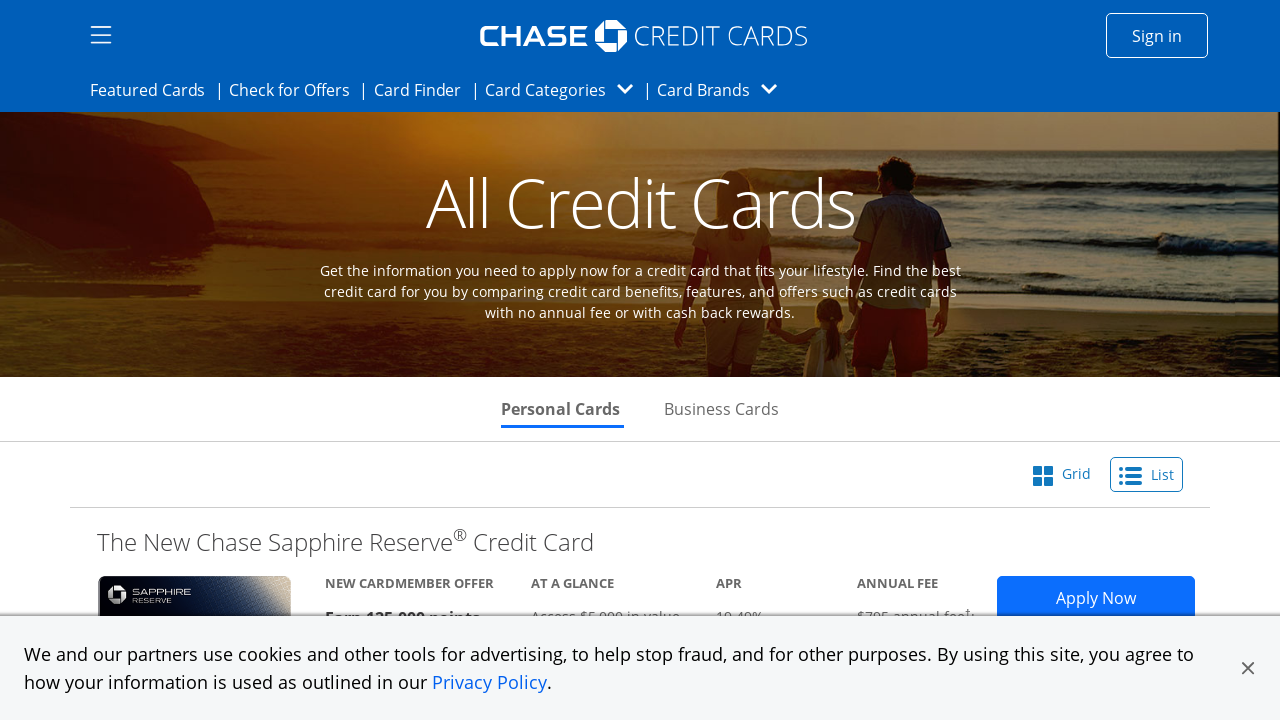

Located brand links, found 0 items
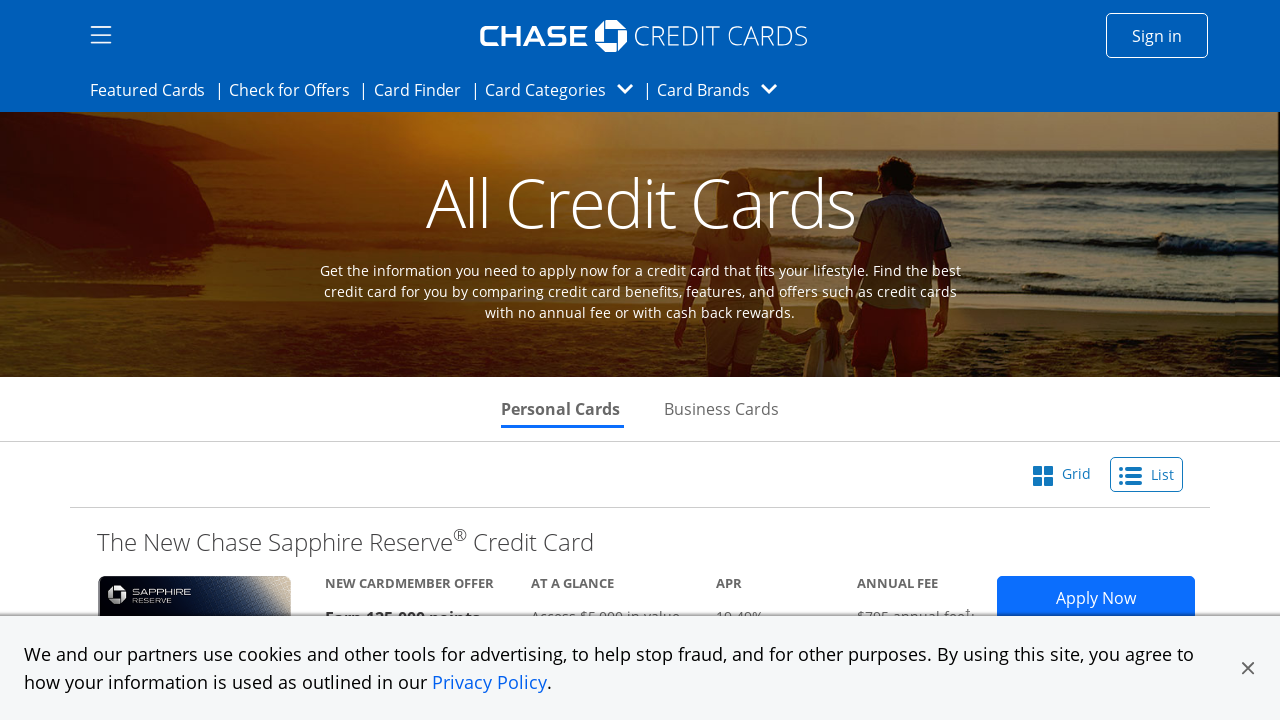

Waited 2000ms for brand page to load
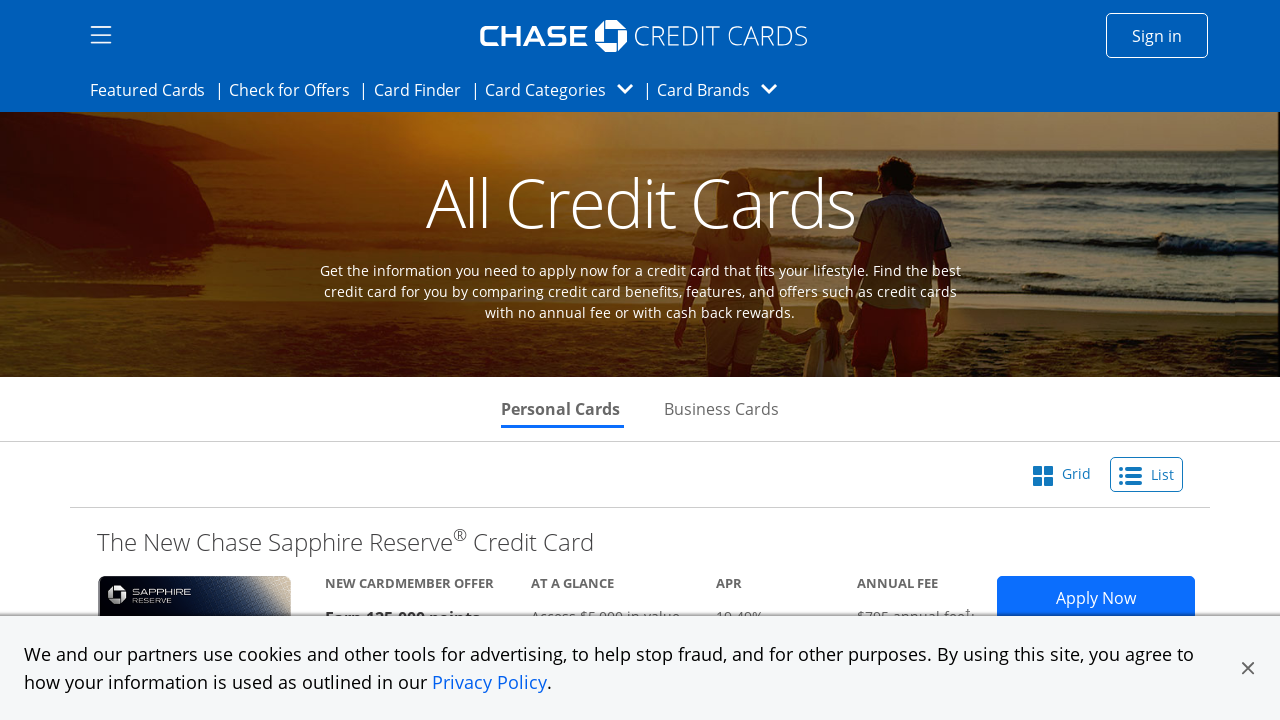

Navigated to Chase credit cards all cards page
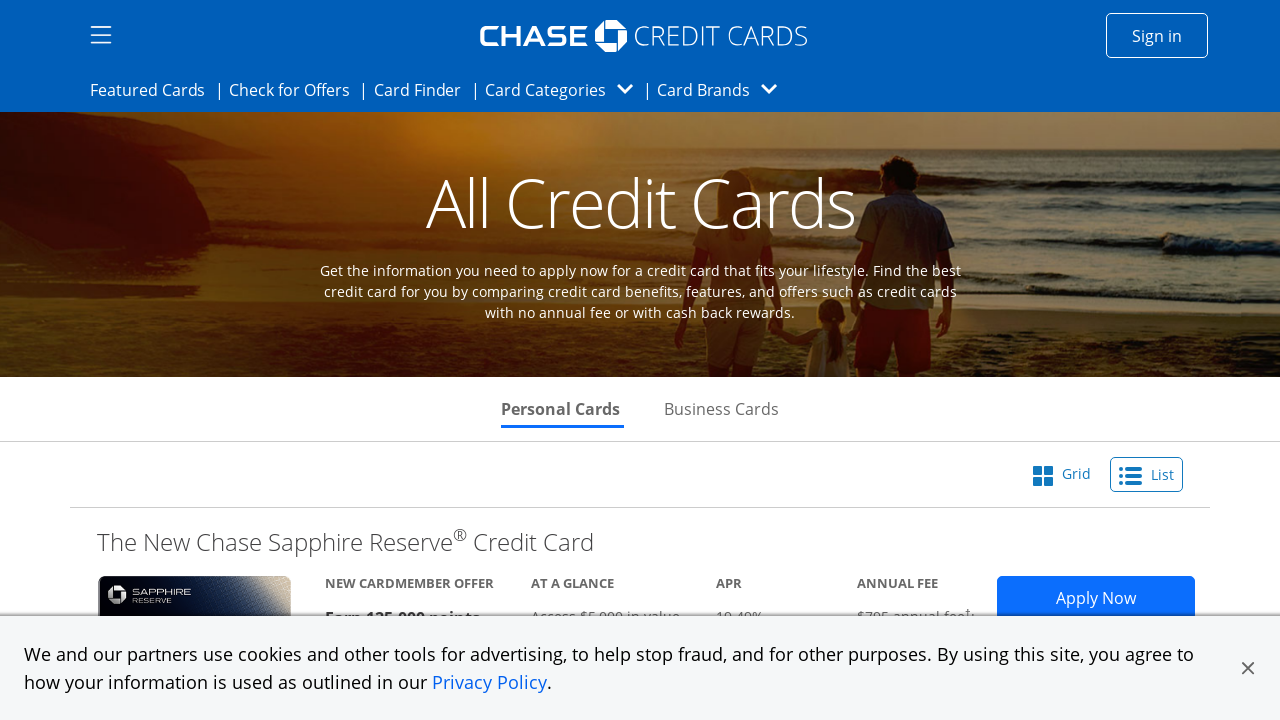

Located card brands dropdowns
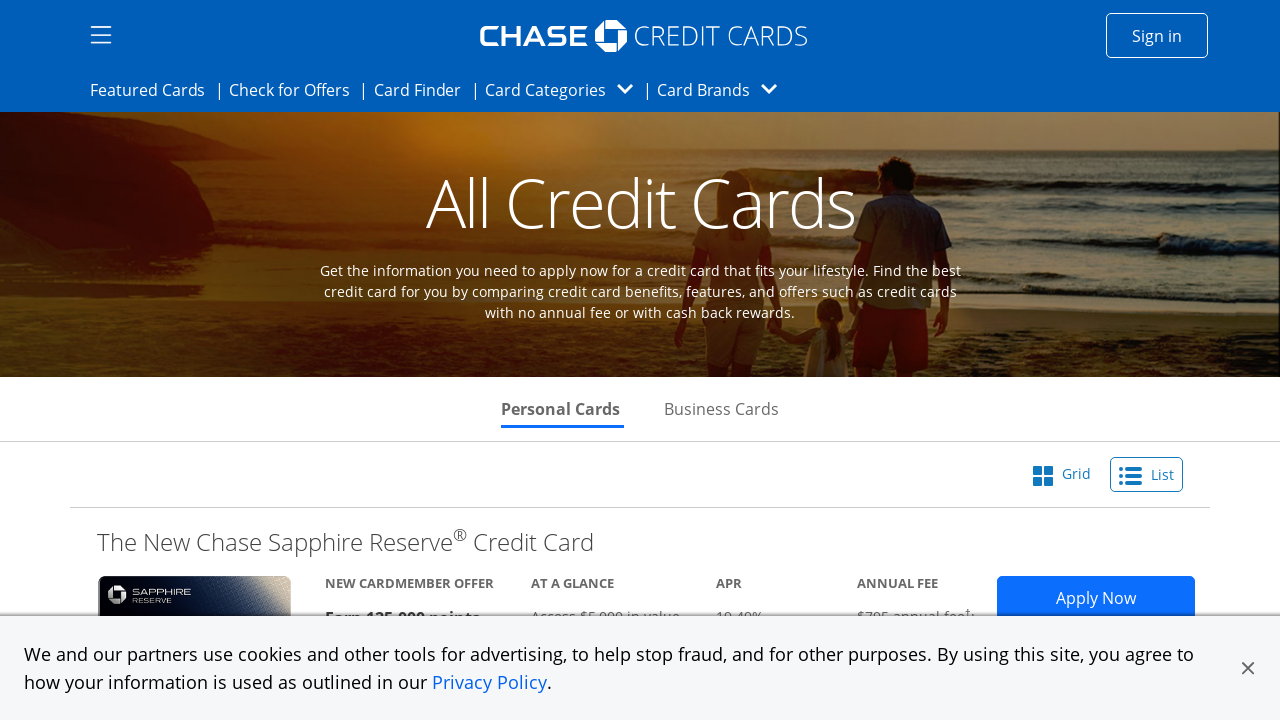

Waited 2000ms for dropdown to open
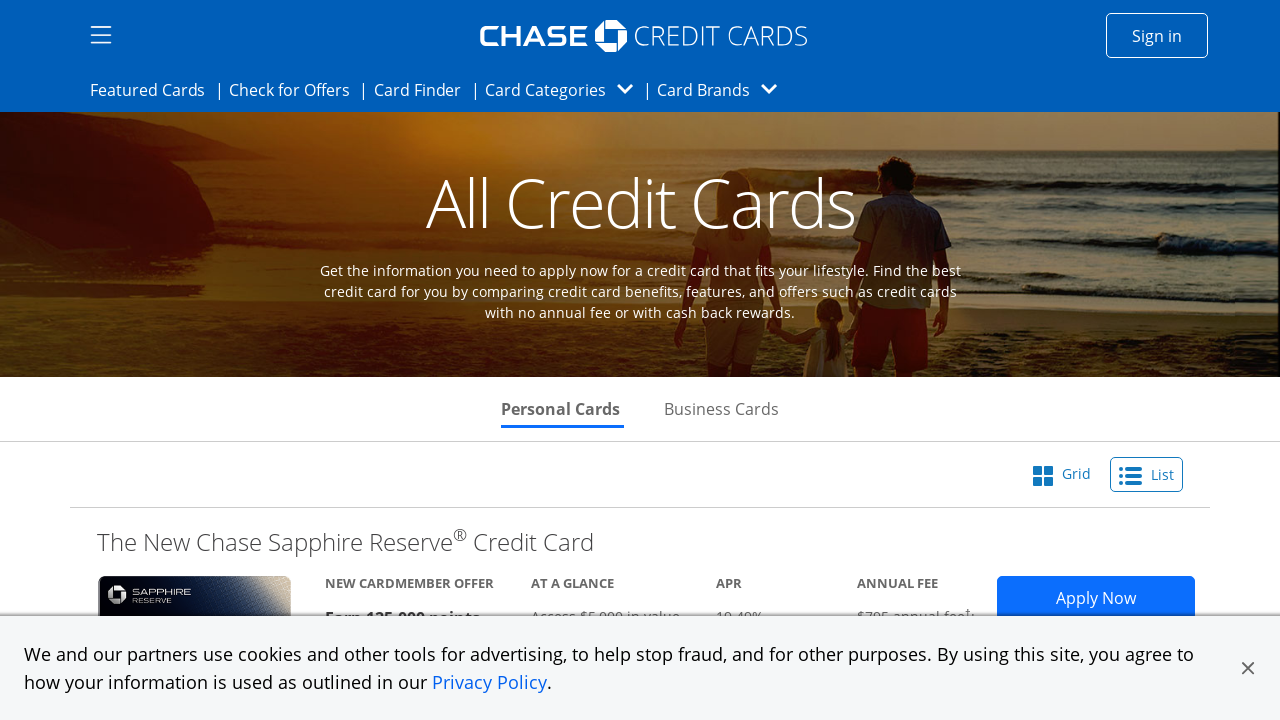

Located brand links, found 0 items
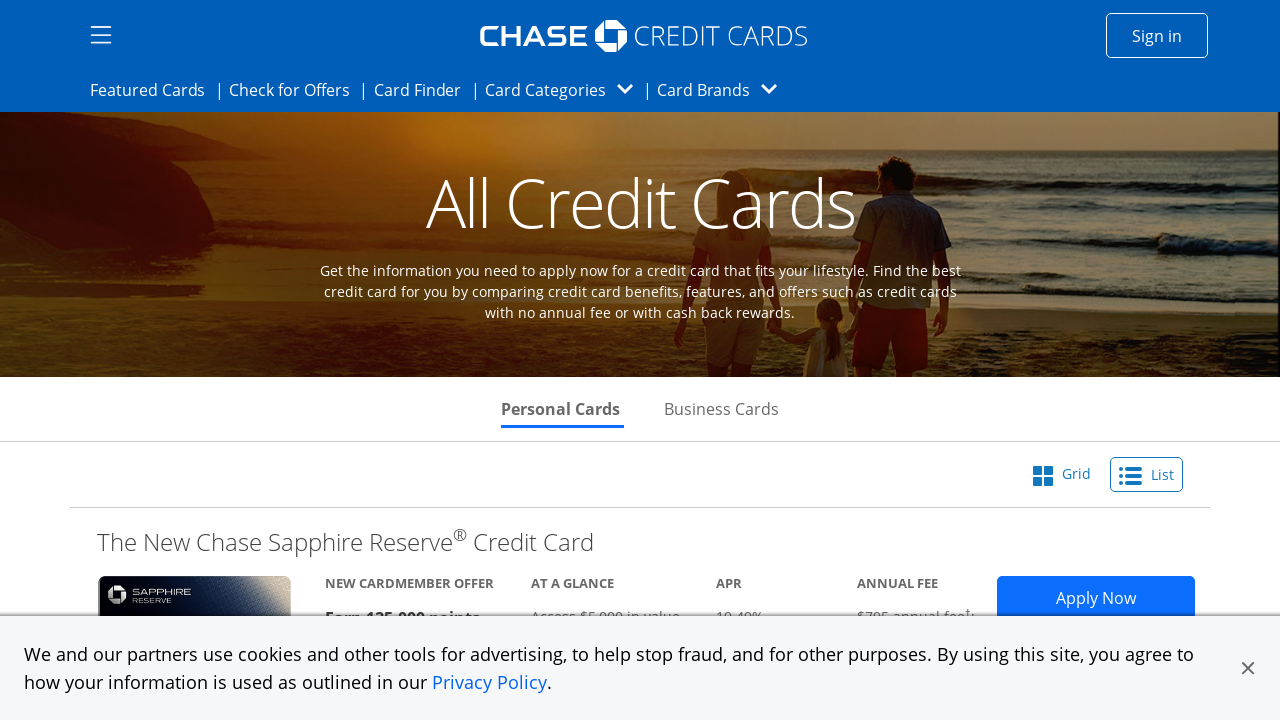

Waited 2000ms for brand page to load
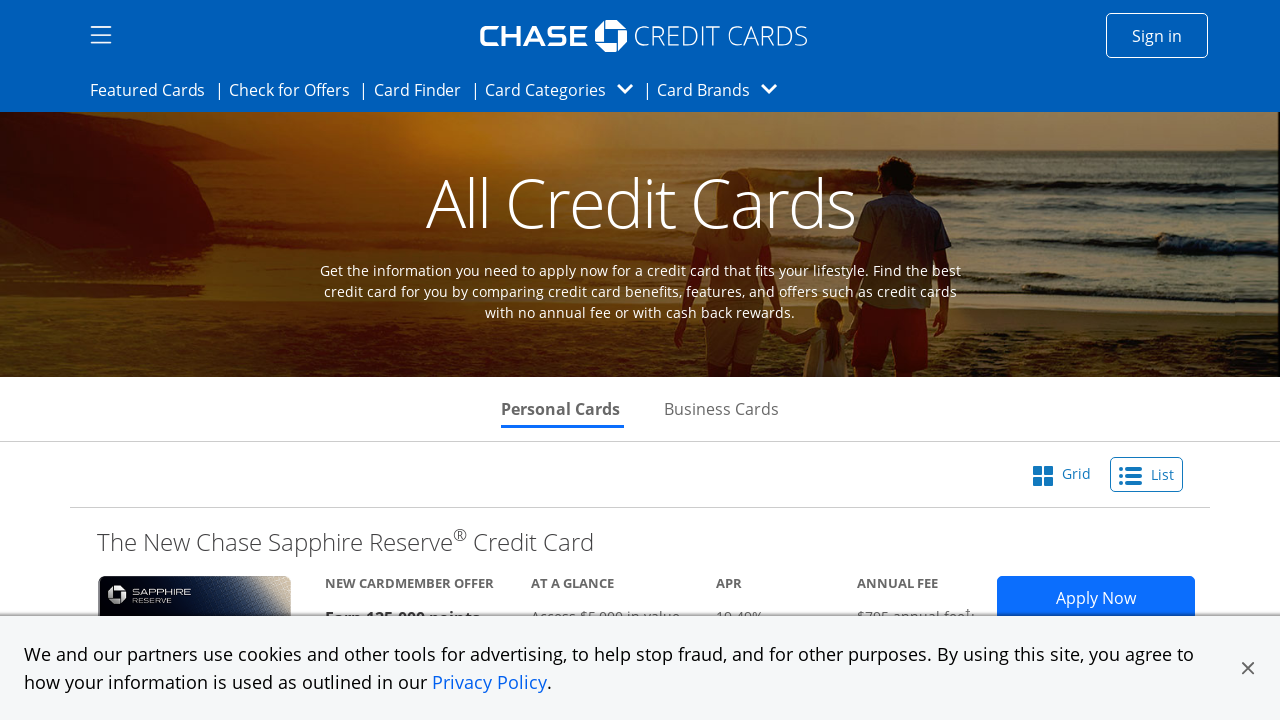

Navigated back to Chase credit cards all cards page
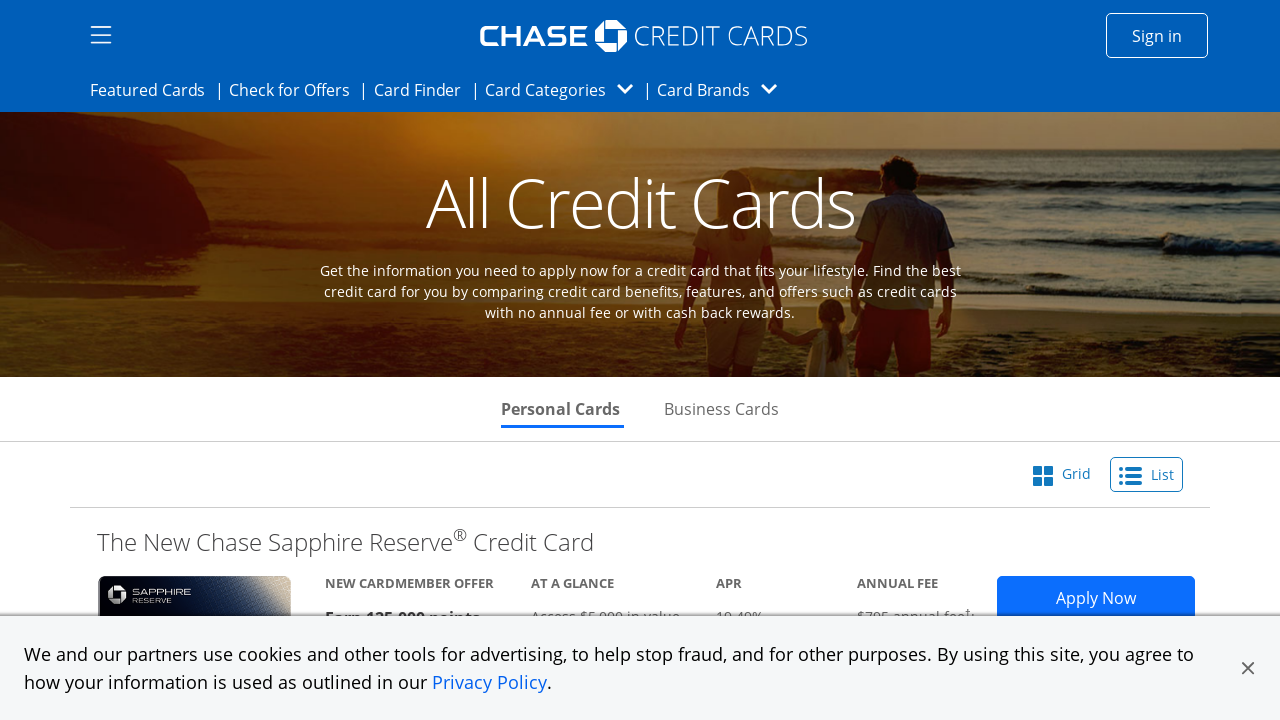

Located card brands dropdowns again
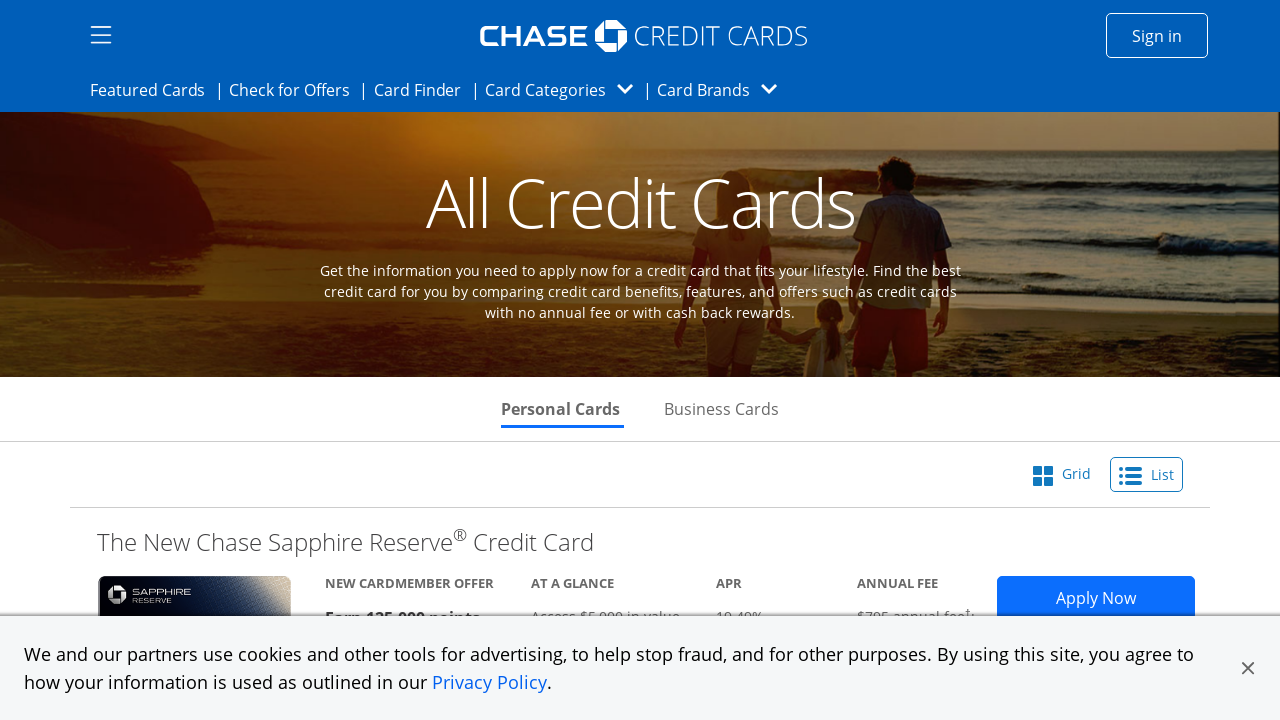

Waited 2000ms for dropdown to open
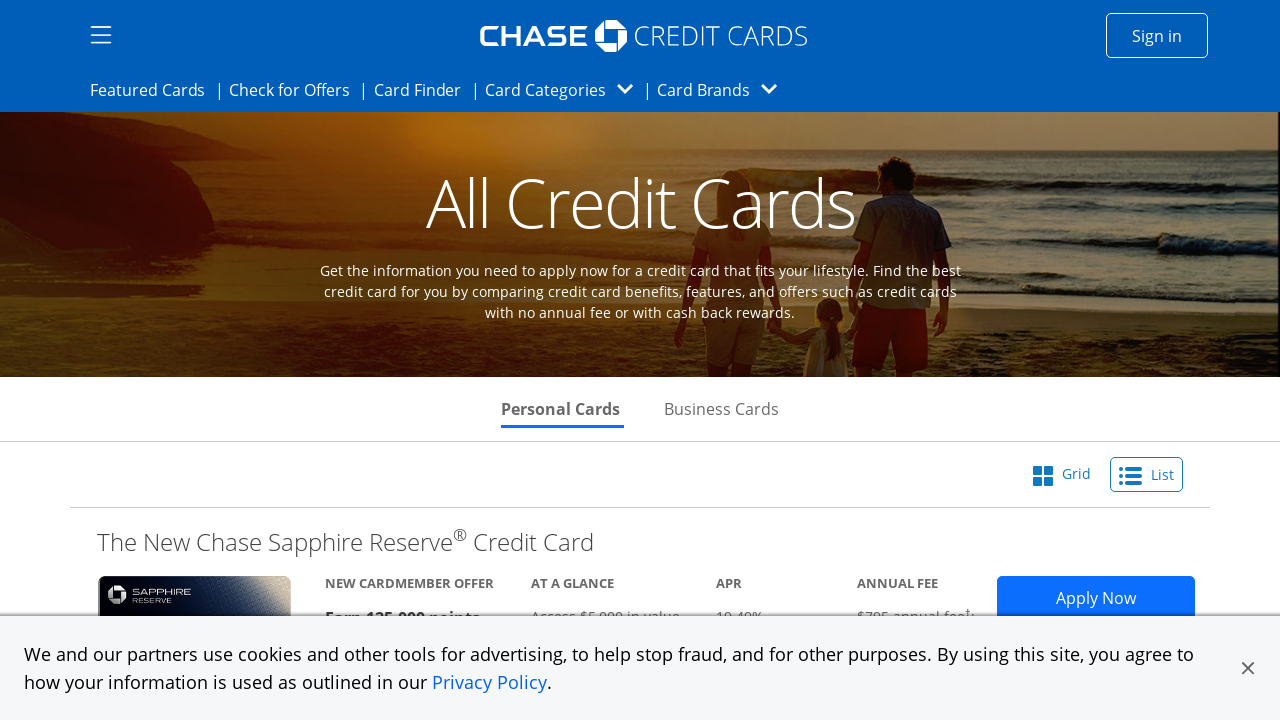

Located brands container, found 0 elements
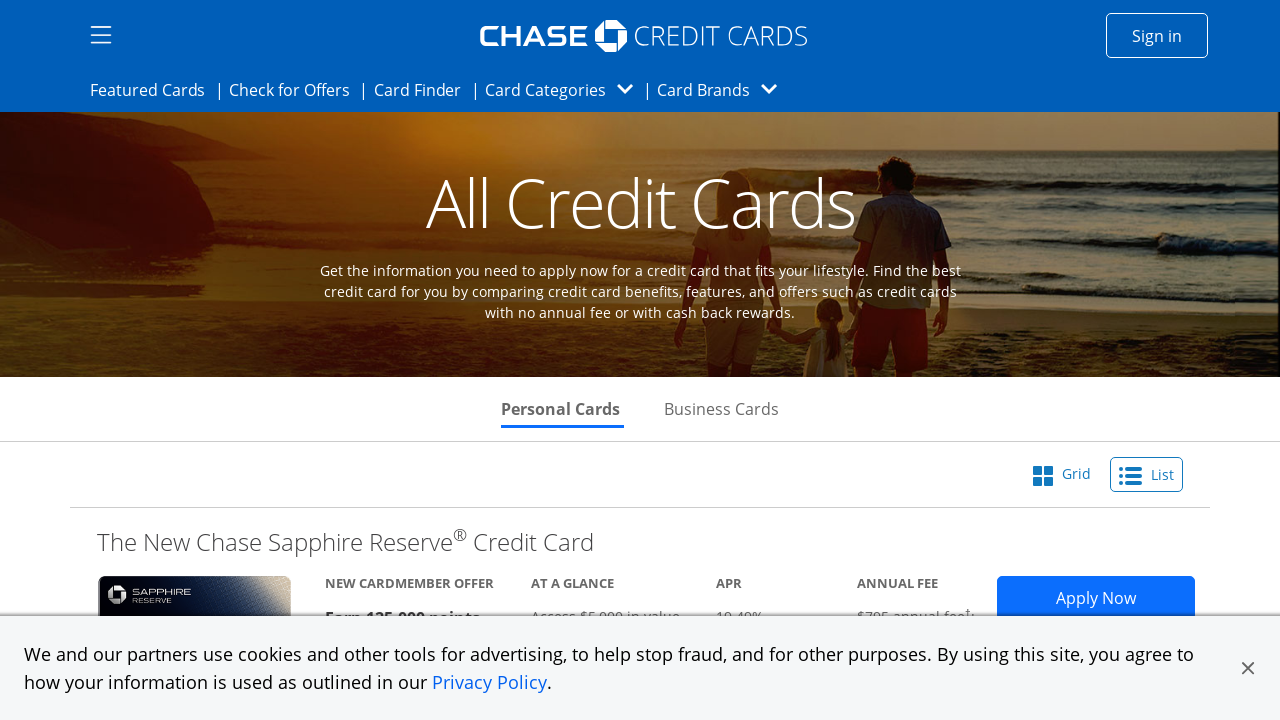

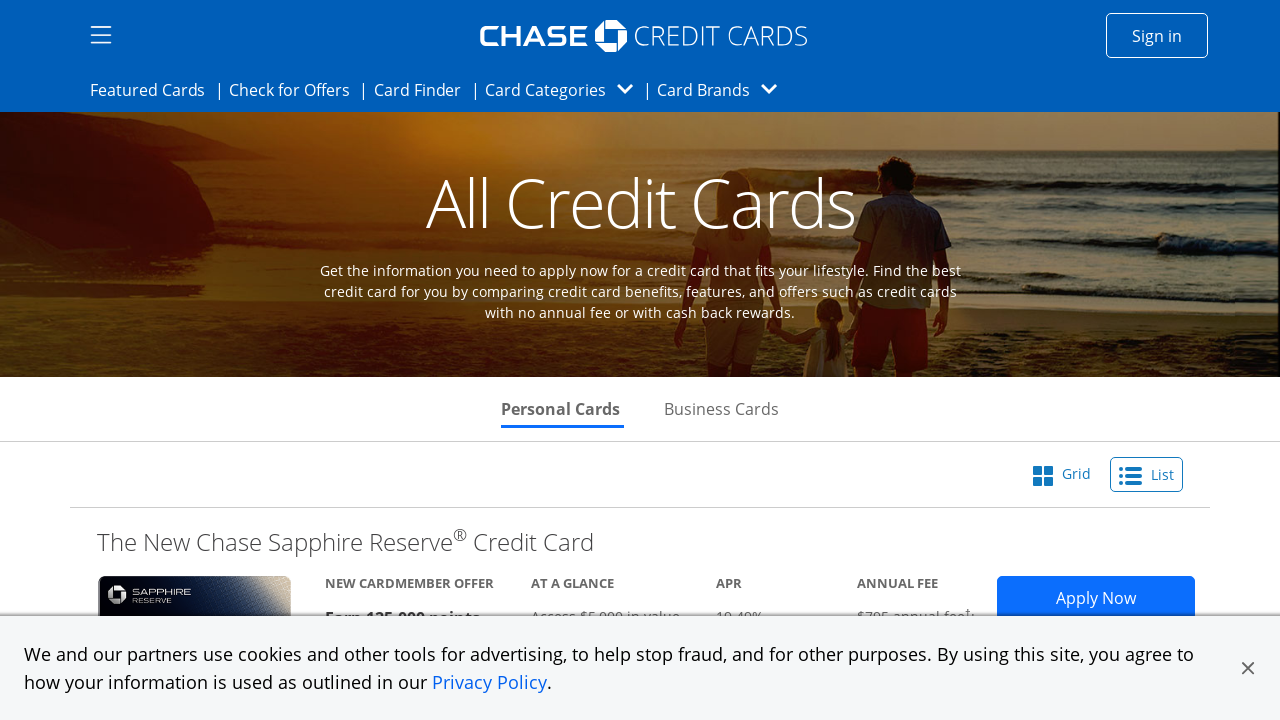